Tests jQuery UI date picker functionality by navigating to a future date (March 23, 2028) using the next month button and selecting the date from the calendar grid.

Starting URL: https://jqueryui.com/datepicker/

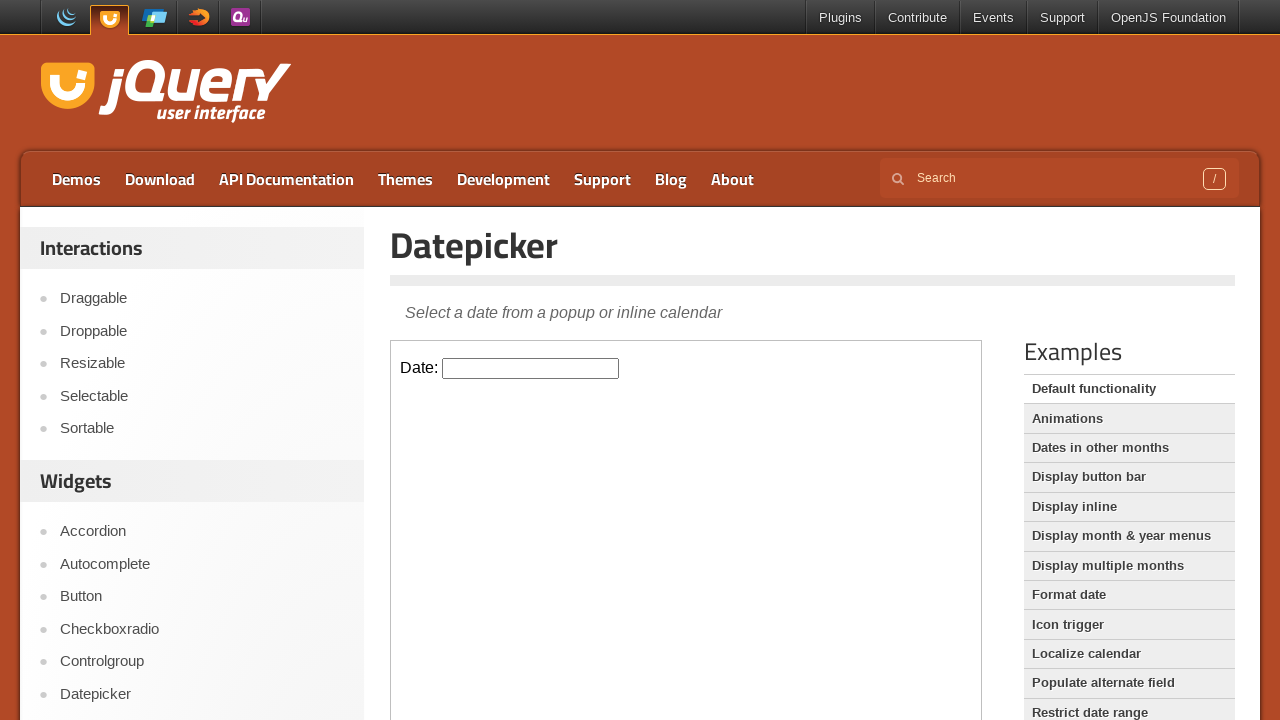

Located demo iframe
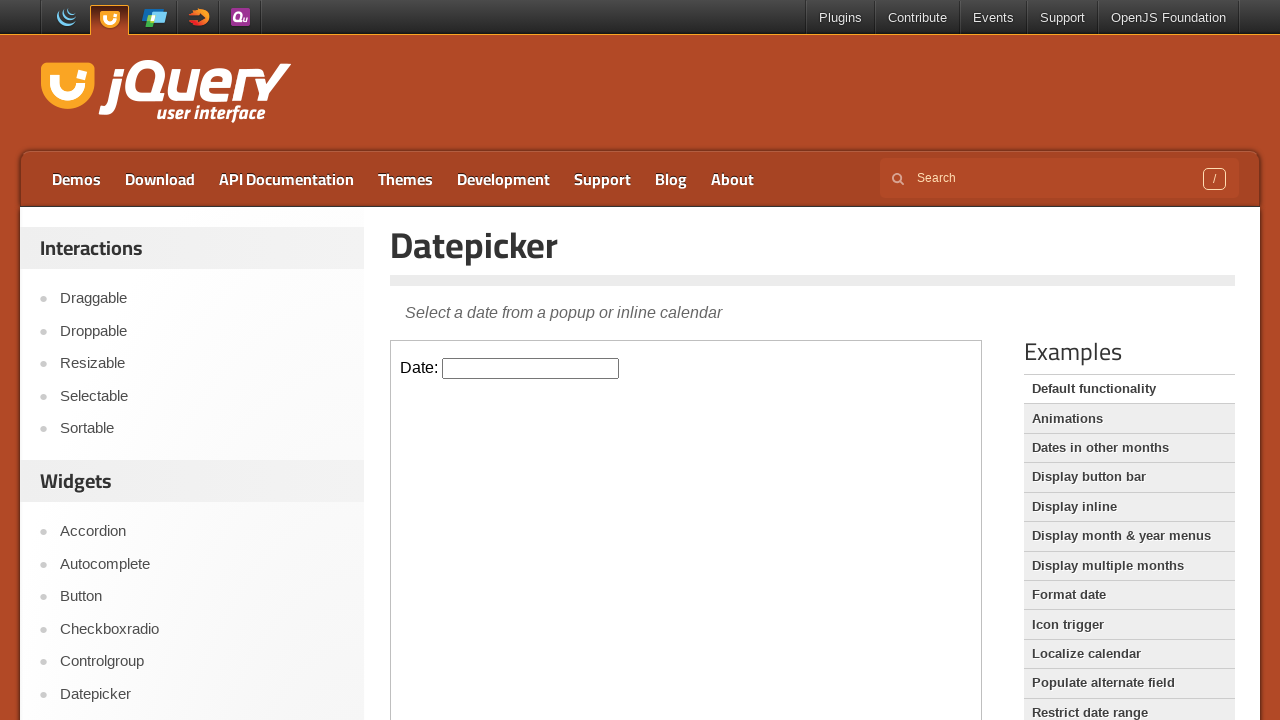

Clicked datepicker input to open calendar at (531, 368) on iframe.demo-frame >> internal:control=enter-frame >> input#datepicker
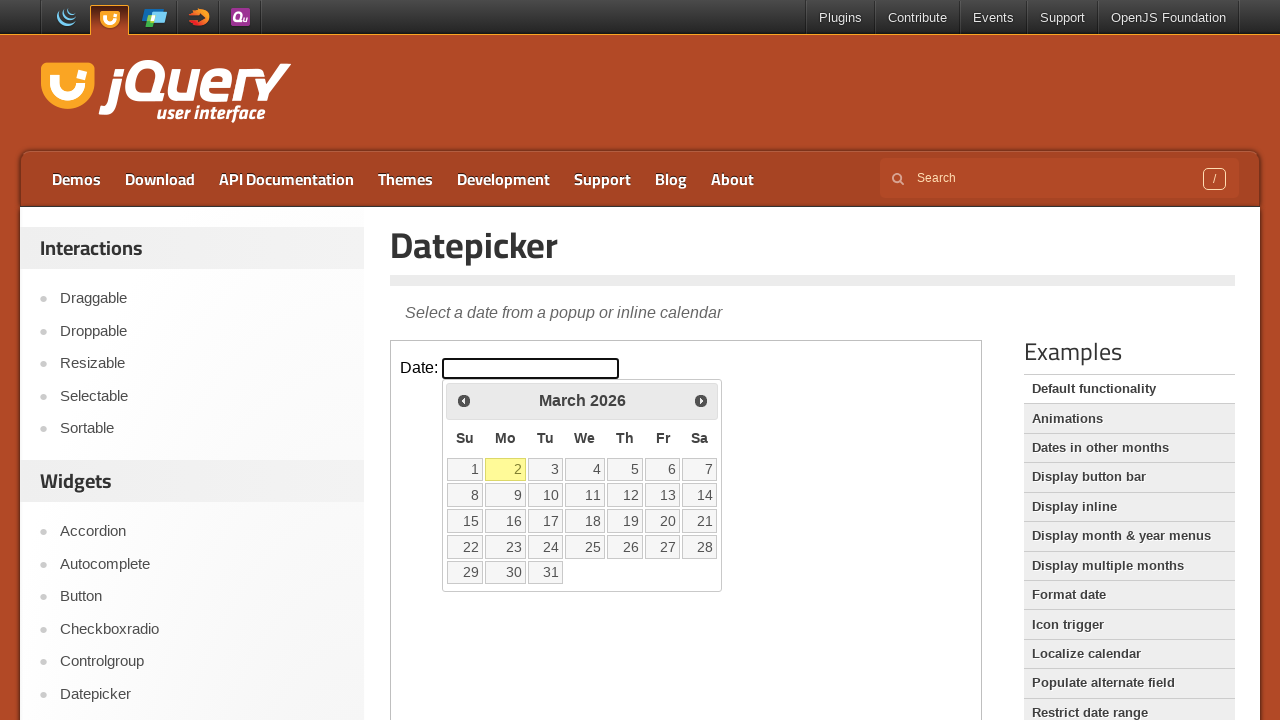

Retrieved current month/year: March 2026
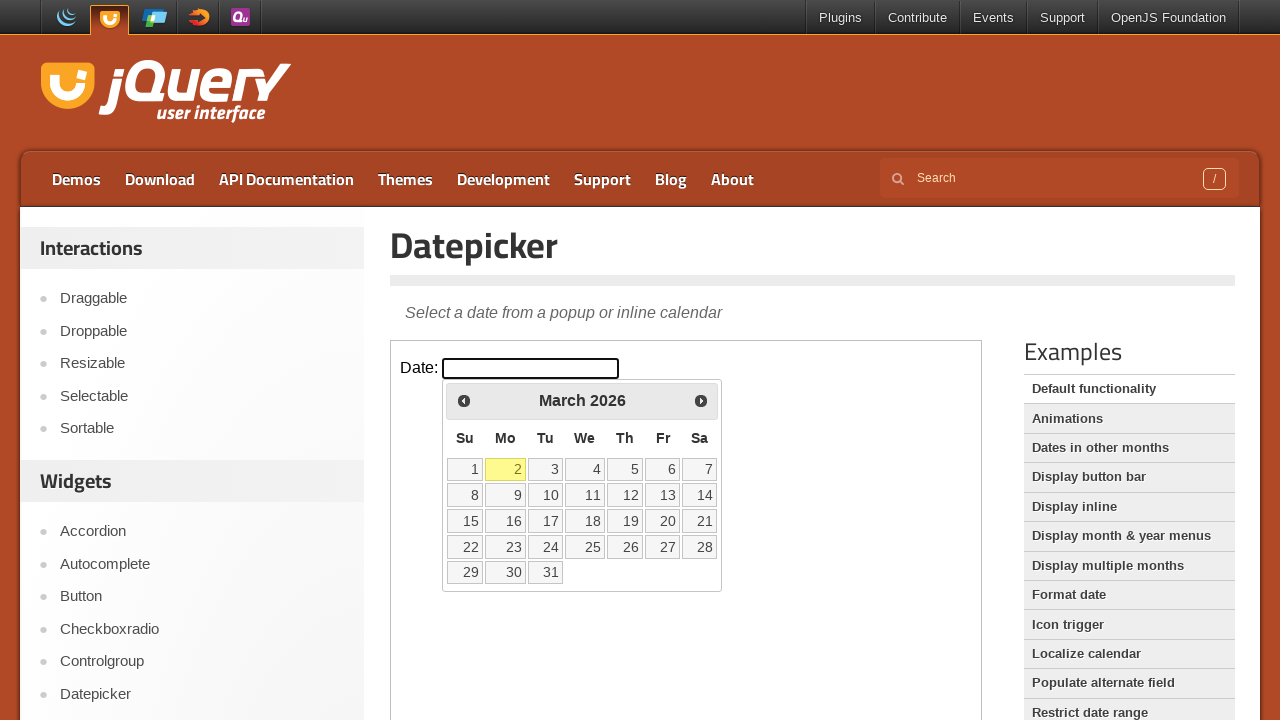

Clicked next month button to navigate forward at (701, 400) on iframe.demo-frame >> internal:control=enter-frame >> span.ui-icon-circle-triangl
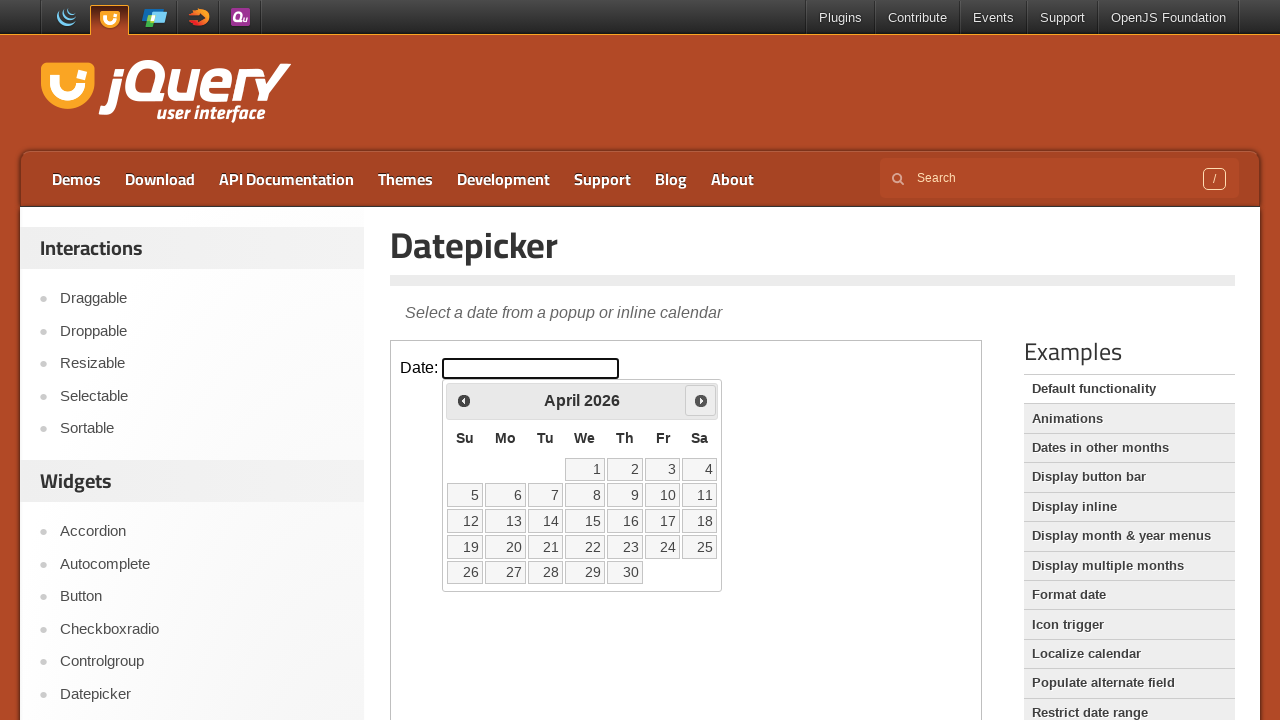

Retrieved current month/year: April 2026
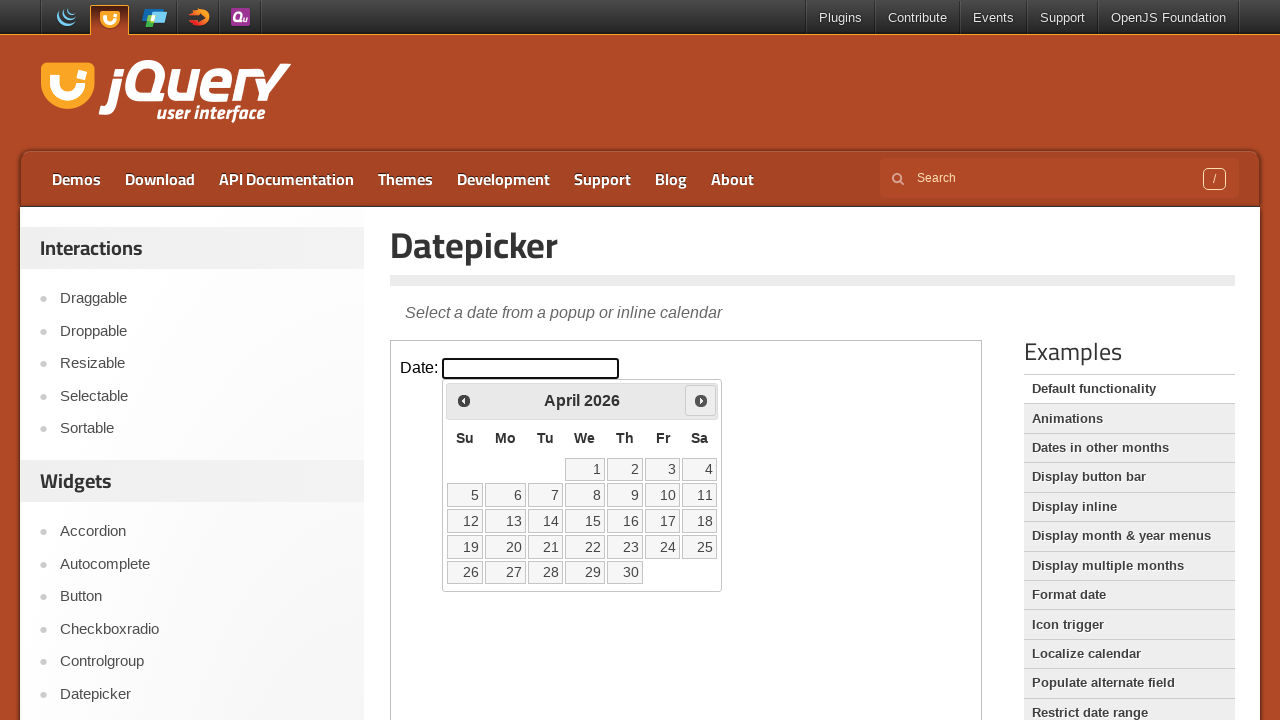

Clicked next month button to navigate forward at (701, 400) on iframe.demo-frame >> internal:control=enter-frame >> span.ui-icon-circle-triangl
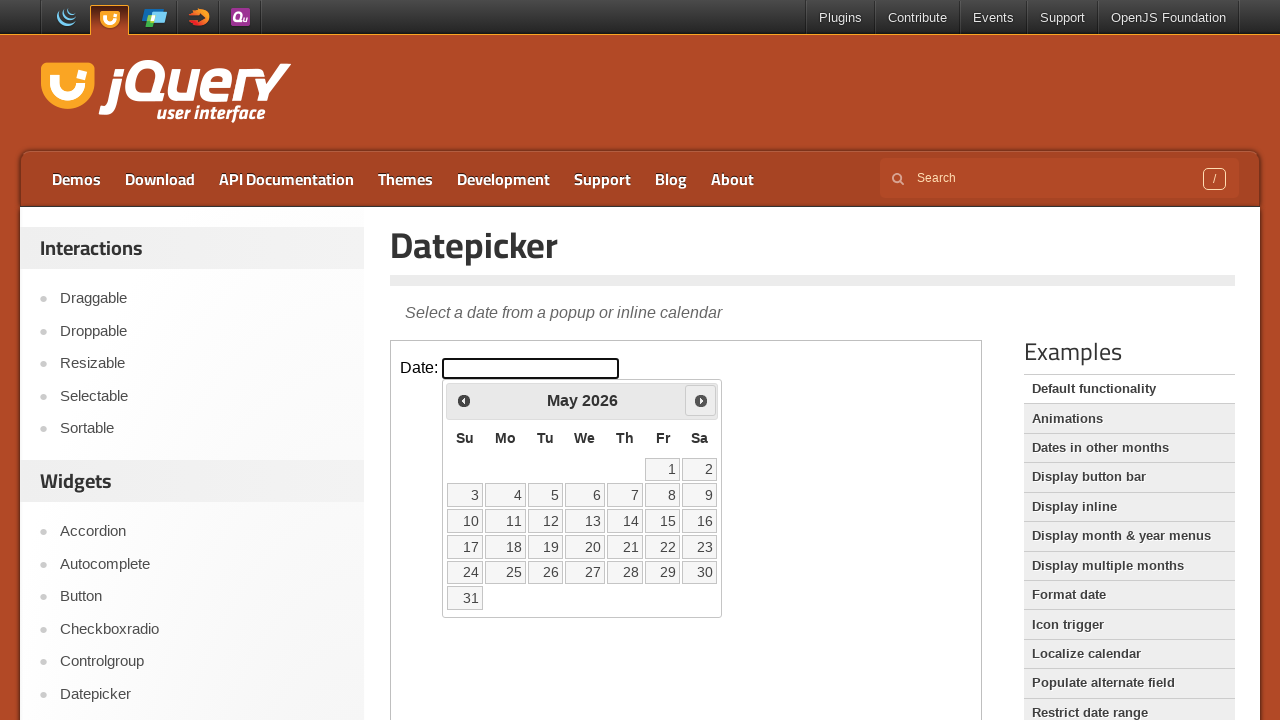

Retrieved current month/year: May 2026
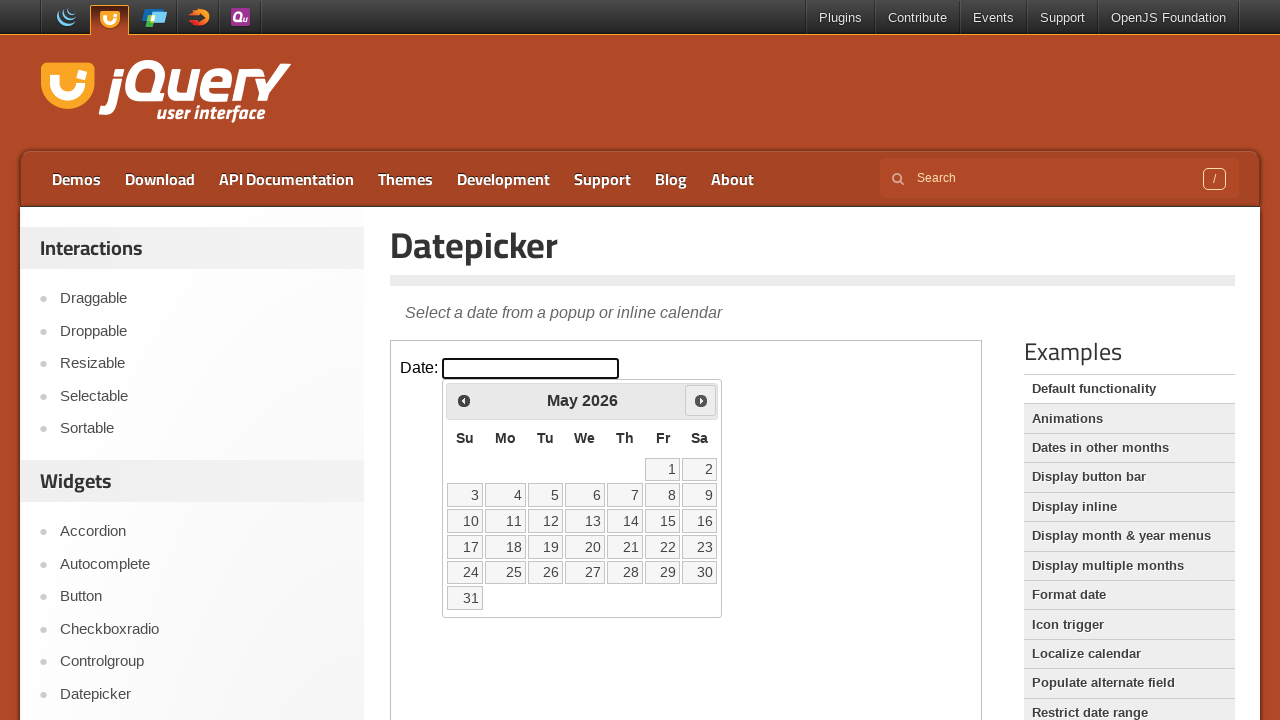

Clicked next month button to navigate forward at (701, 400) on iframe.demo-frame >> internal:control=enter-frame >> span.ui-icon-circle-triangl
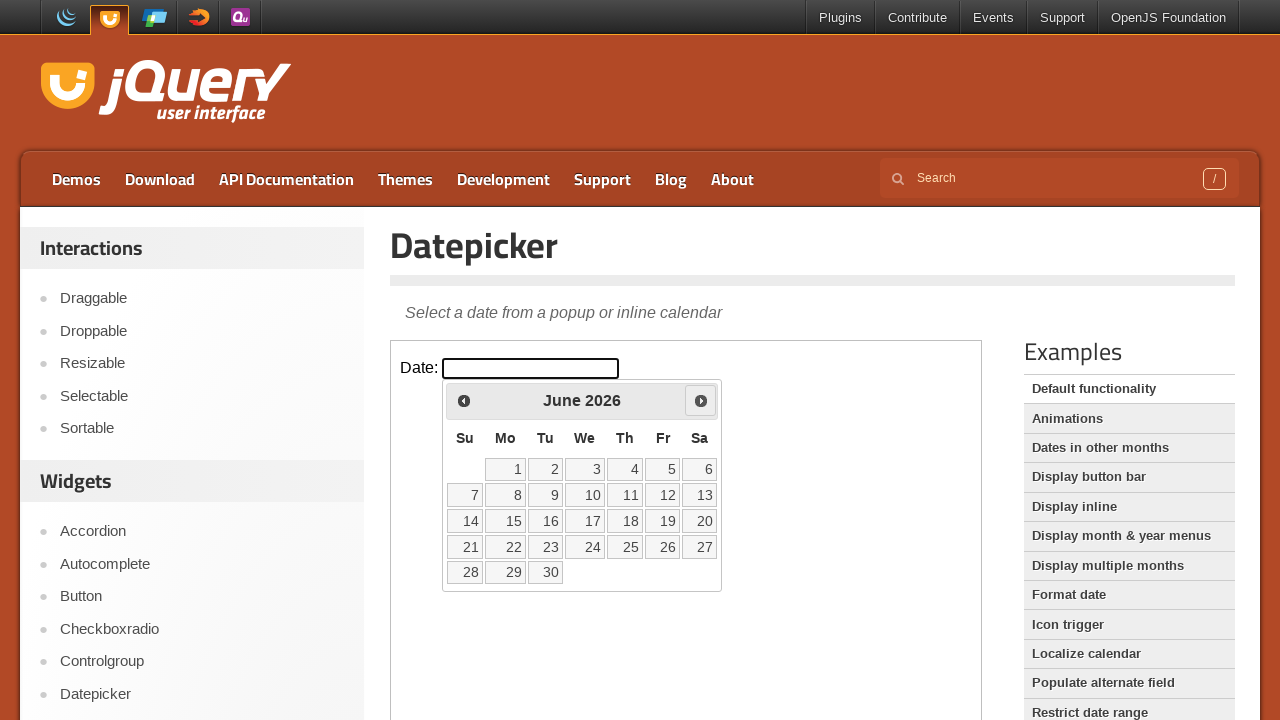

Retrieved current month/year: June 2026
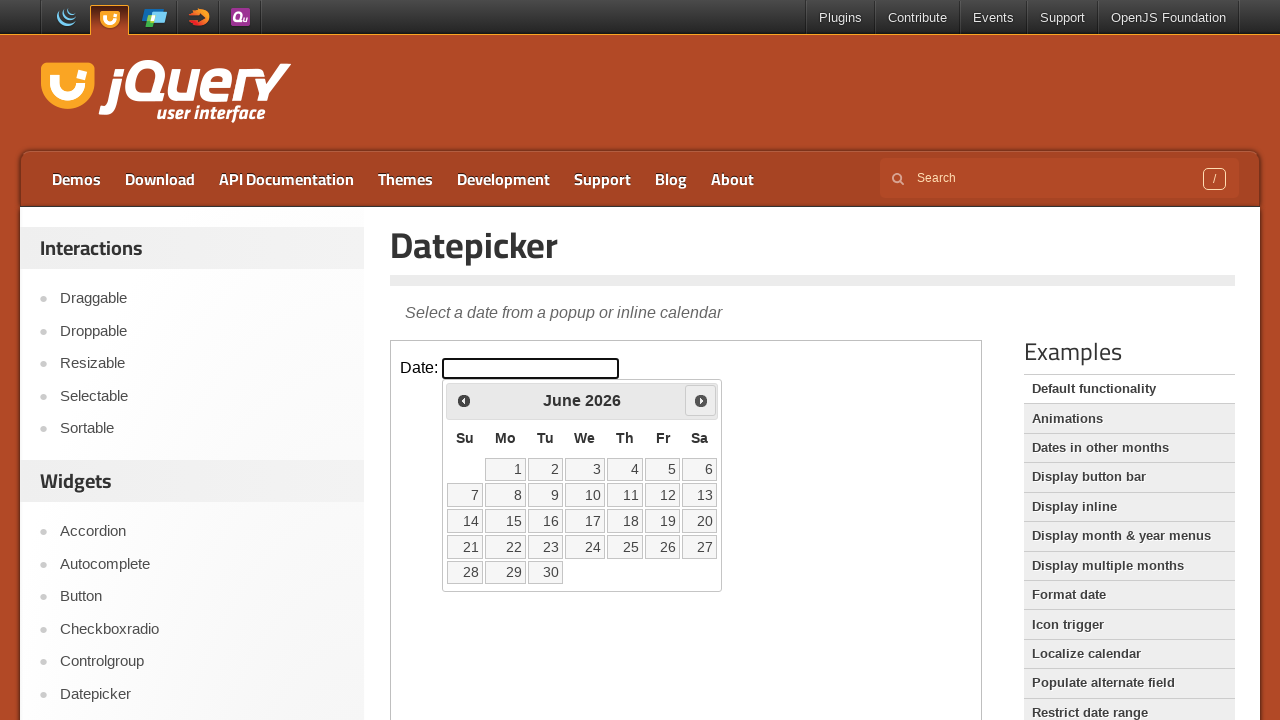

Clicked next month button to navigate forward at (701, 400) on iframe.demo-frame >> internal:control=enter-frame >> span.ui-icon-circle-triangl
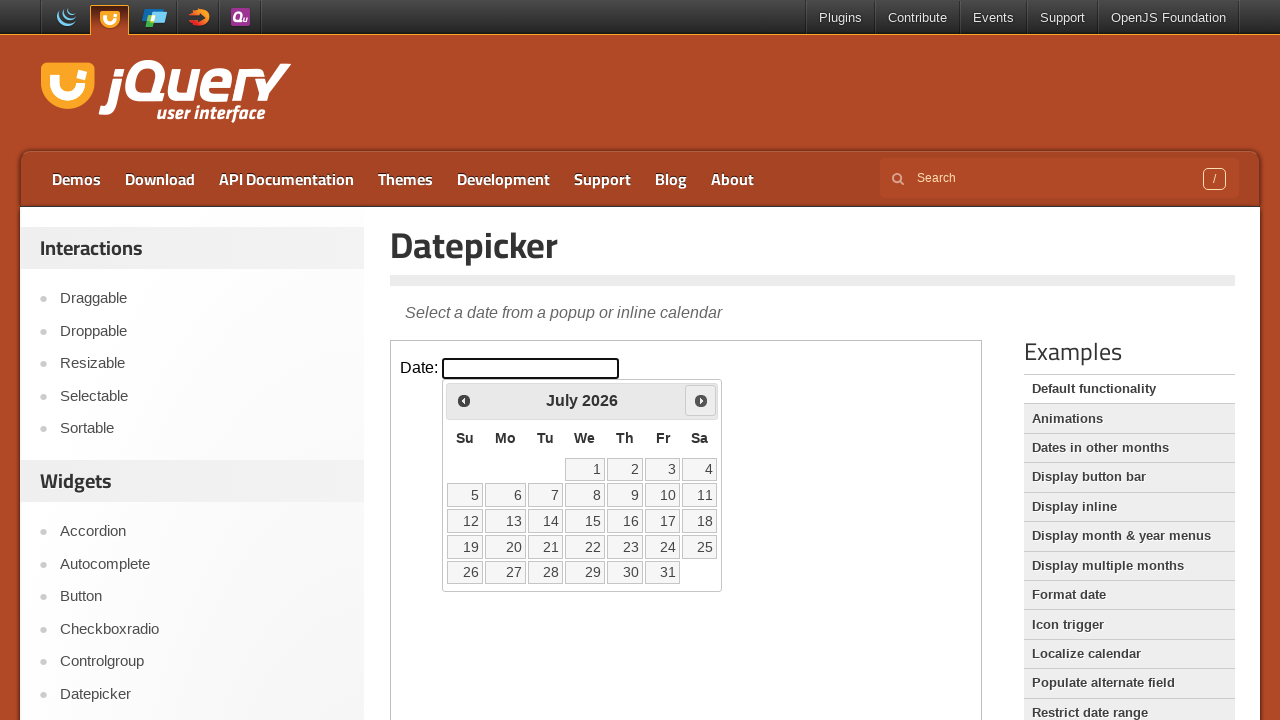

Retrieved current month/year: July 2026
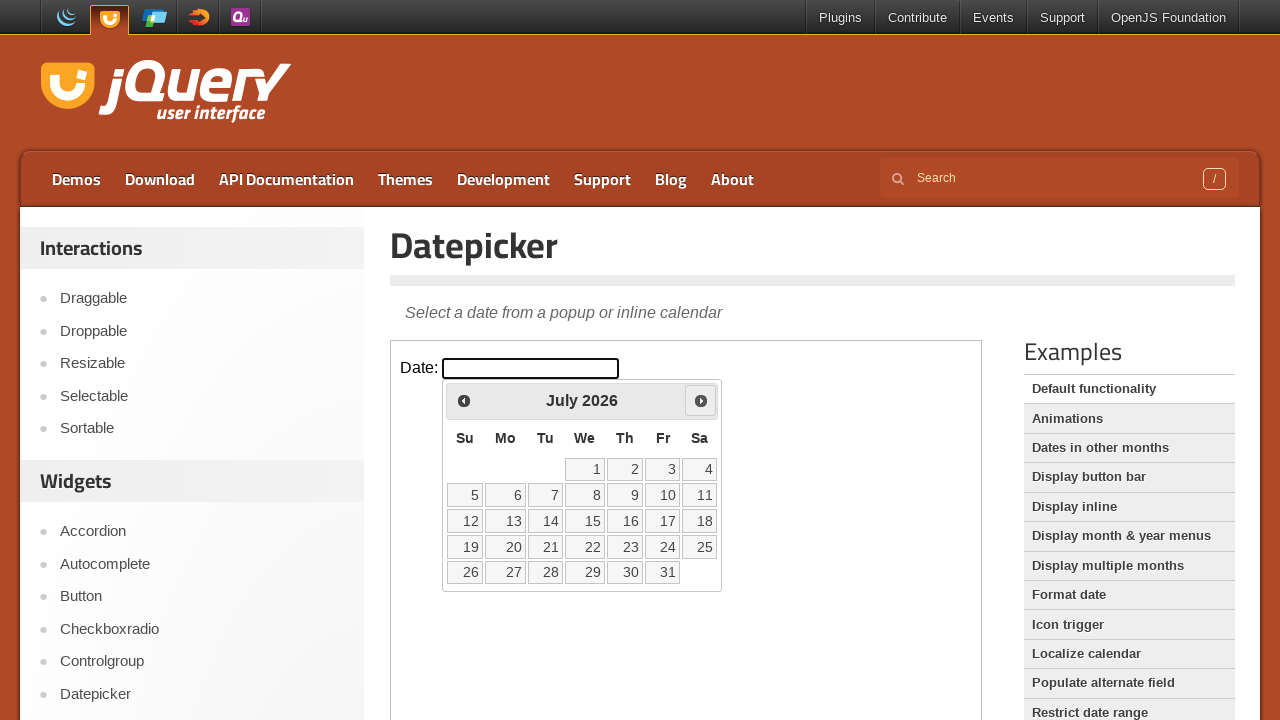

Clicked next month button to navigate forward at (701, 400) on iframe.demo-frame >> internal:control=enter-frame >> span.ui-icon-circle-triangl
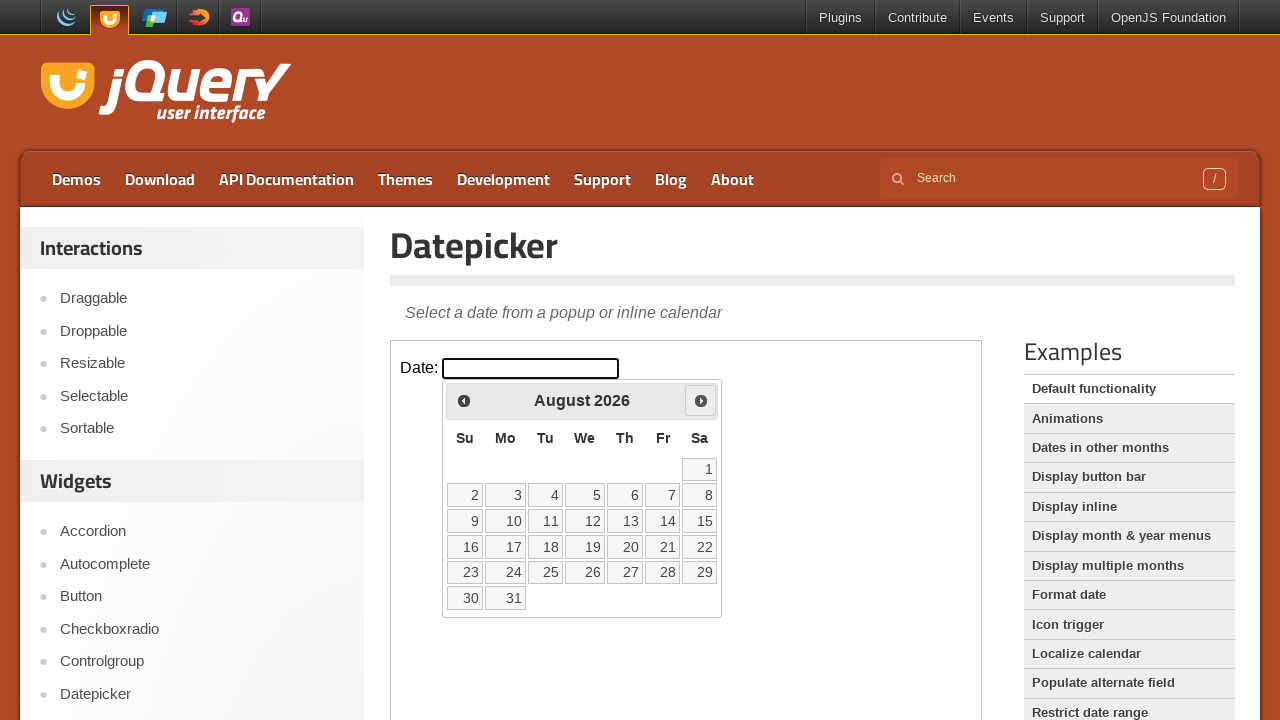

Retrieved current month/year: August 2026
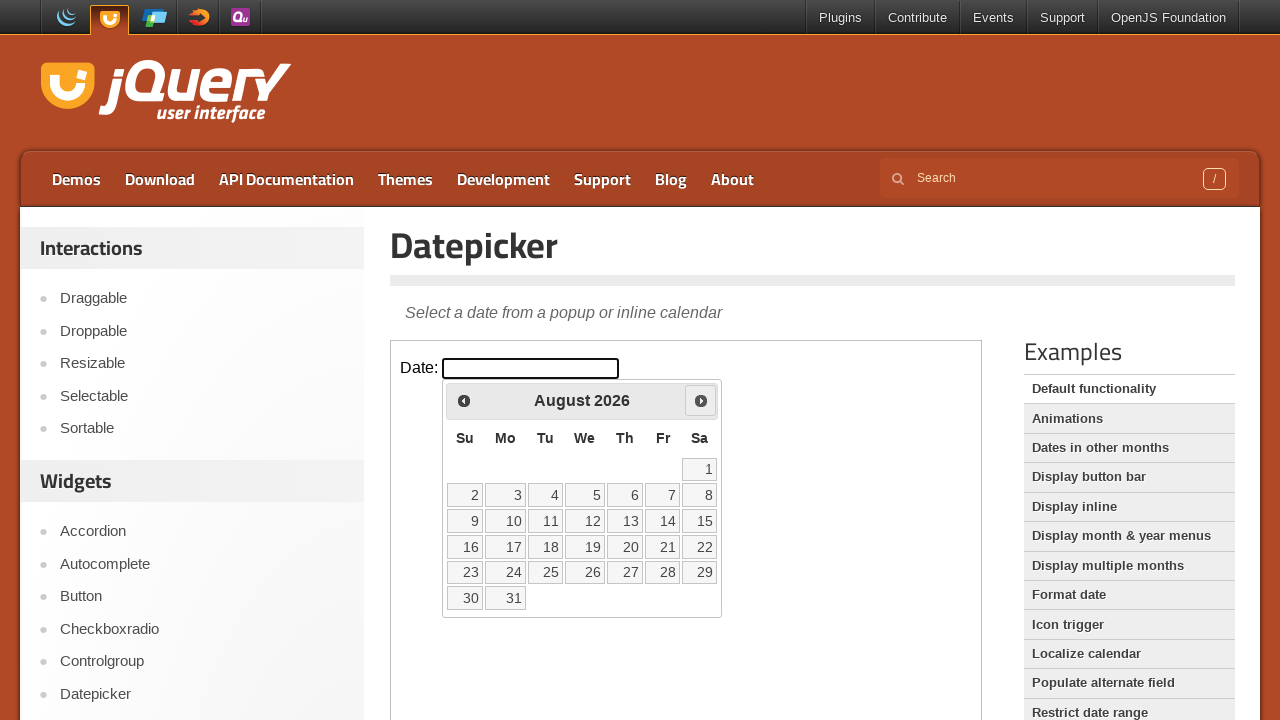

Clicked next month button to navigate forward at (701, 400) on iframe.demo-frame >> internal:control=enter-frame >> span.ui-icon-circle-triangl
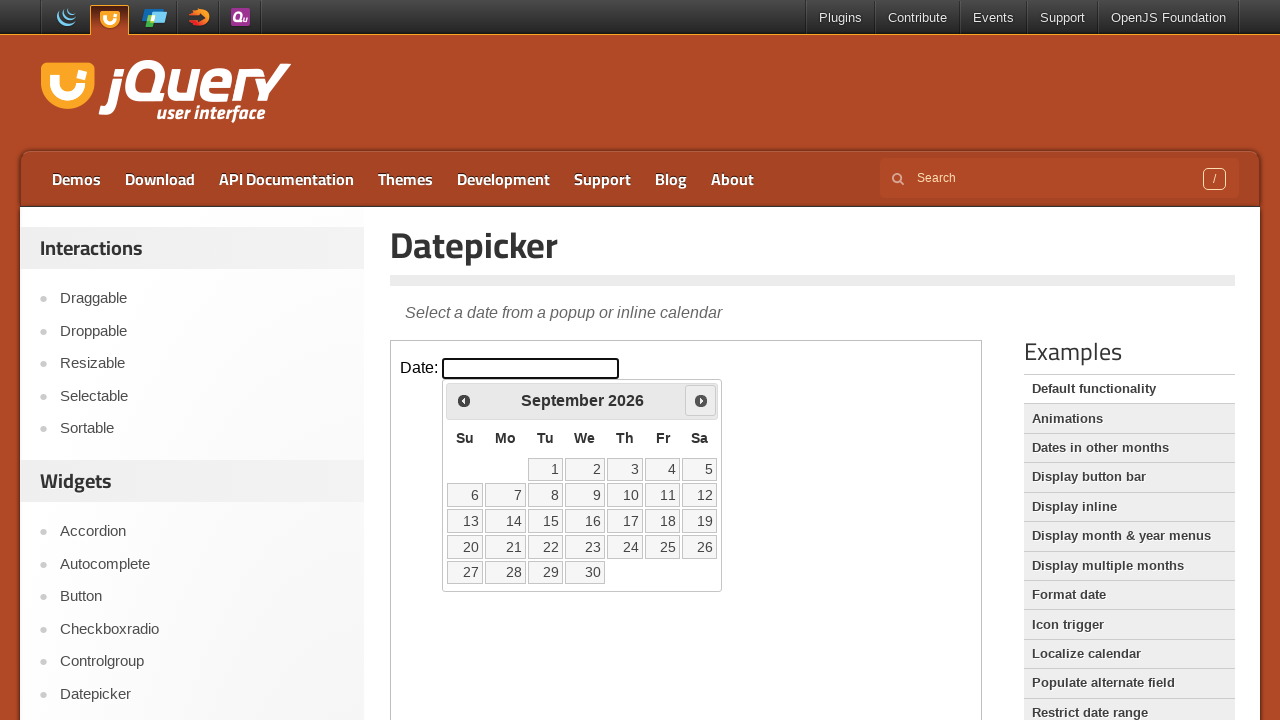

Retrieved current month/year: September 2026
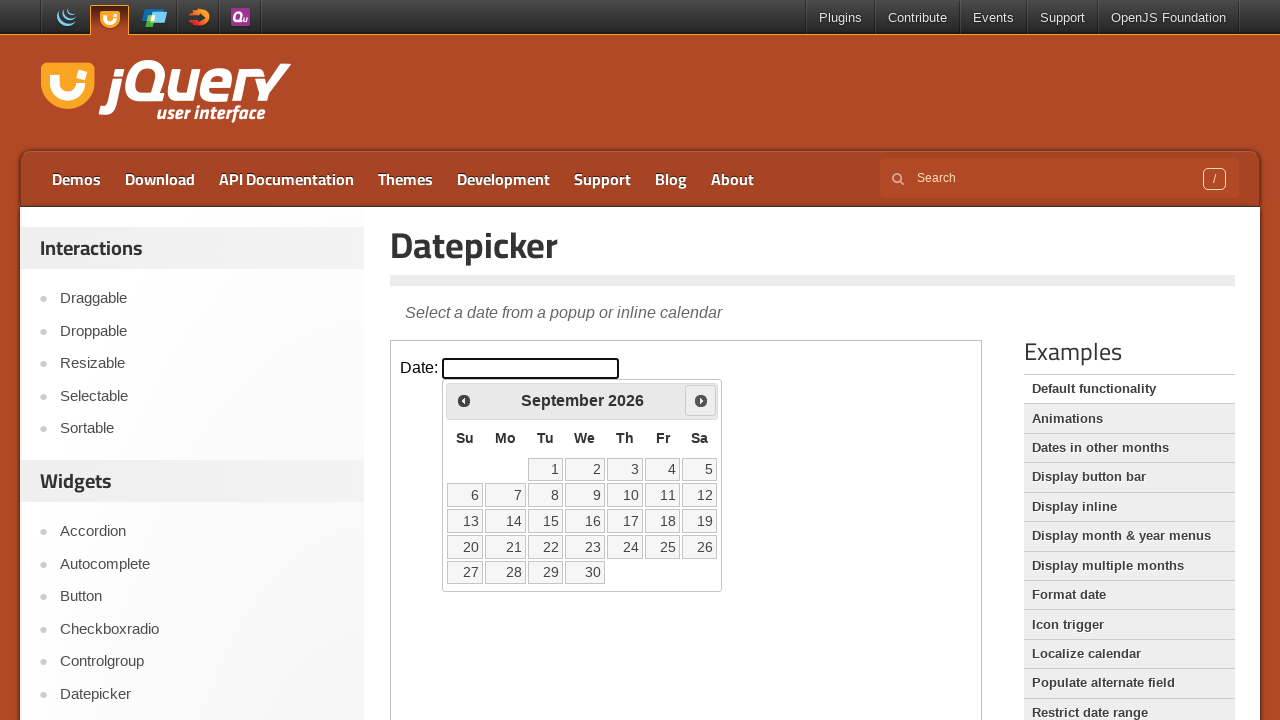

Clicked next month button to navigate forward at (701, 400) on iframe.demo-frame >> internal:control=enter-frame >> span.ui-icon-circle-triangl
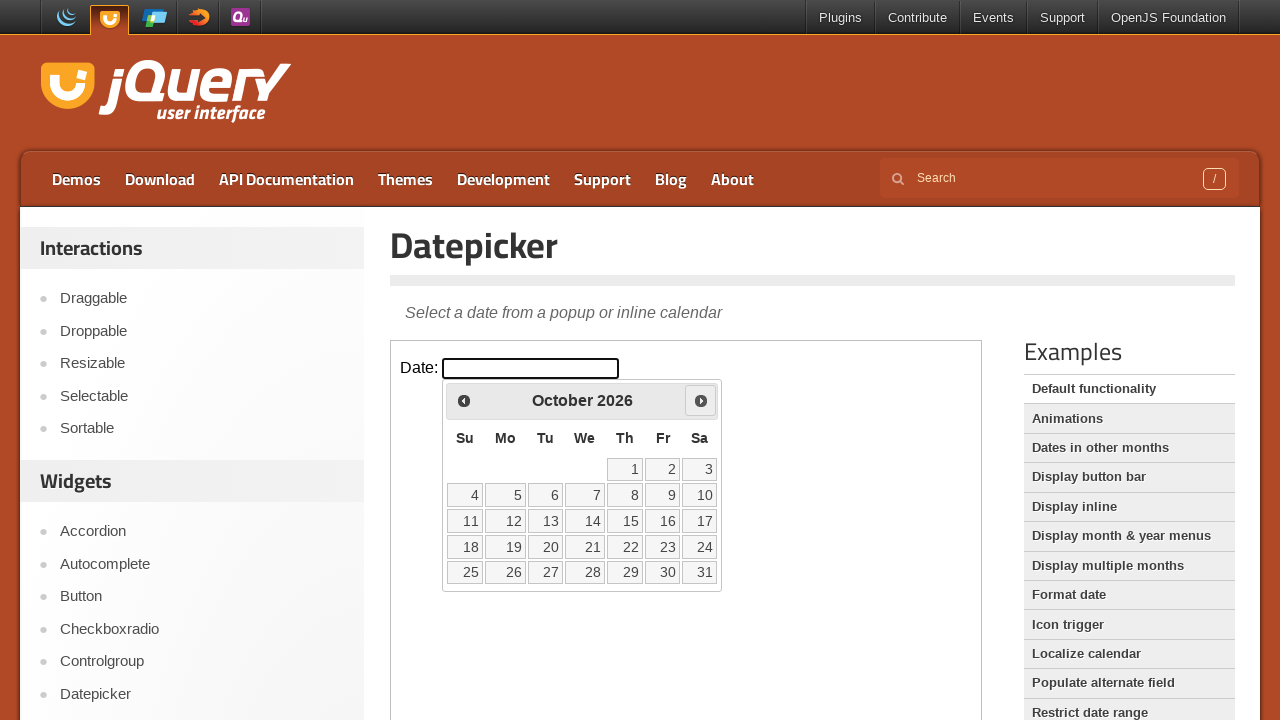

Retrieved current month/year: October 2026
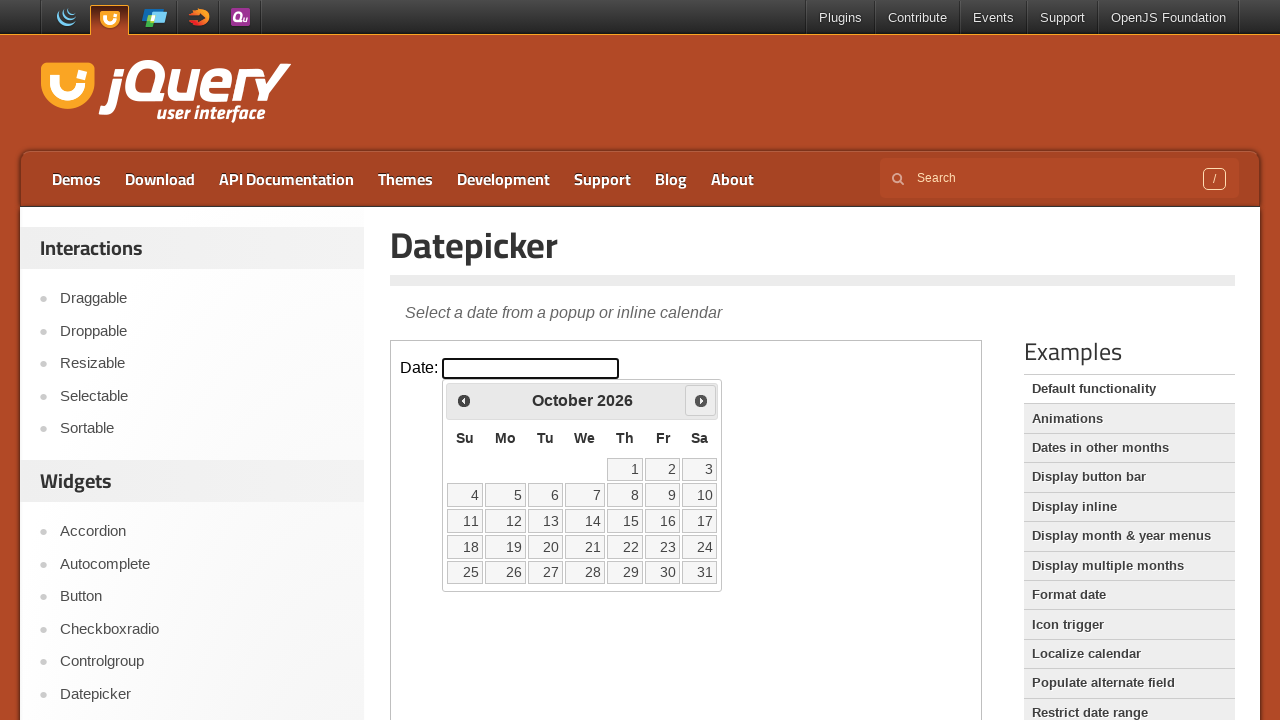

Clicked next month button to navigate forward at (701, 400) on iframe.demo-frame >> internal:control=enter-frame >> span.ui-icon-circle-triangl
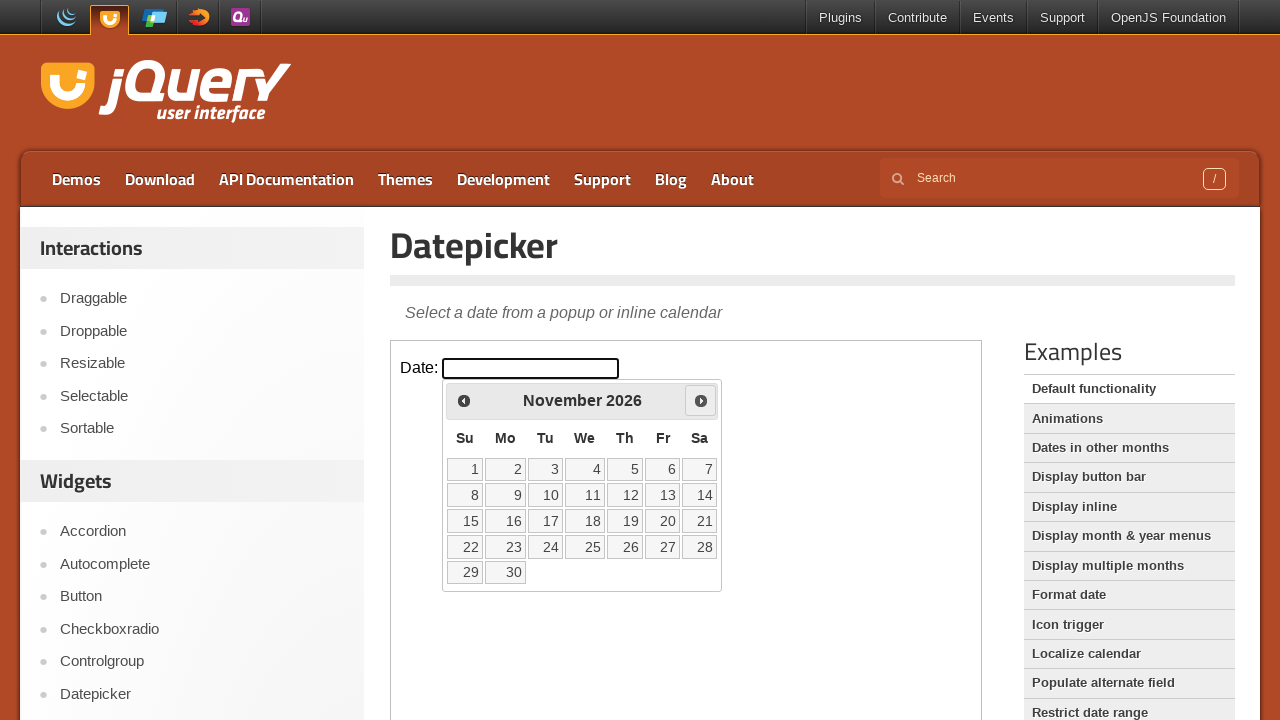

Retrieved current month/year: November 2026
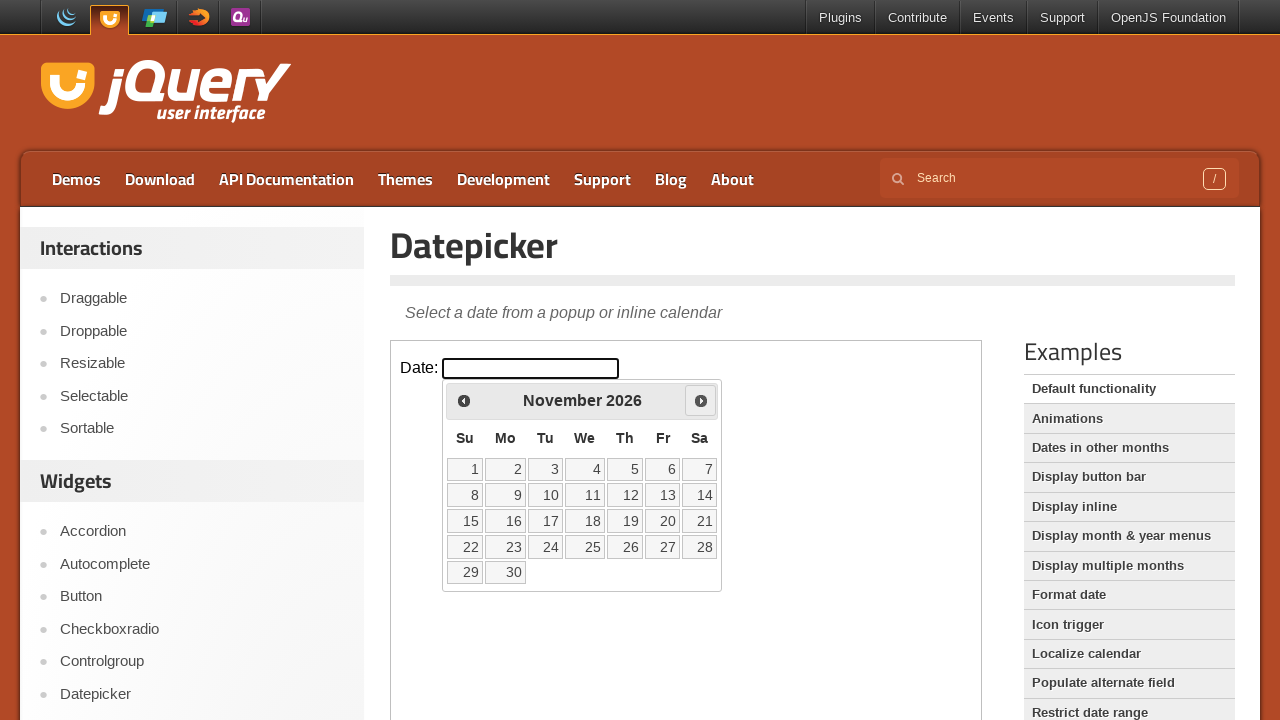

Clicked next month button to navigate forward at (701, 400) on iframe.demo-frame >> internal:control=enter-frame >> span.ui-icon-circle-triangl
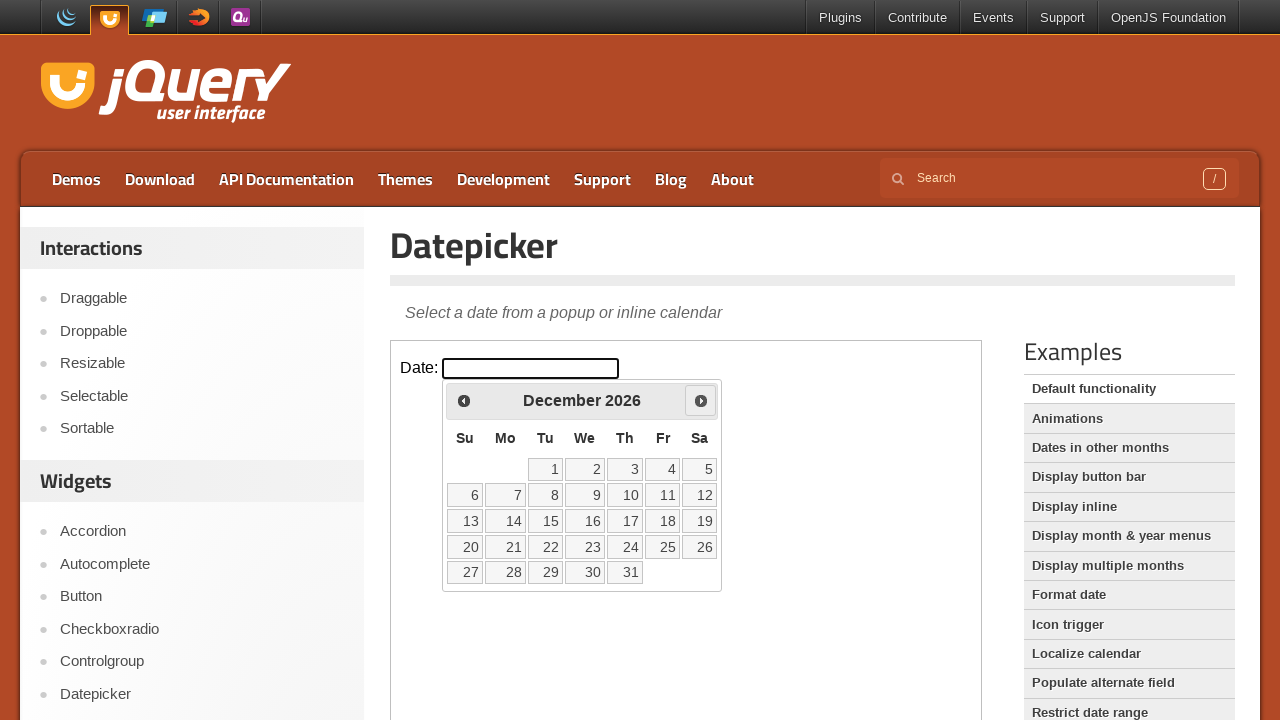

Retrieved current month/year: December 2026
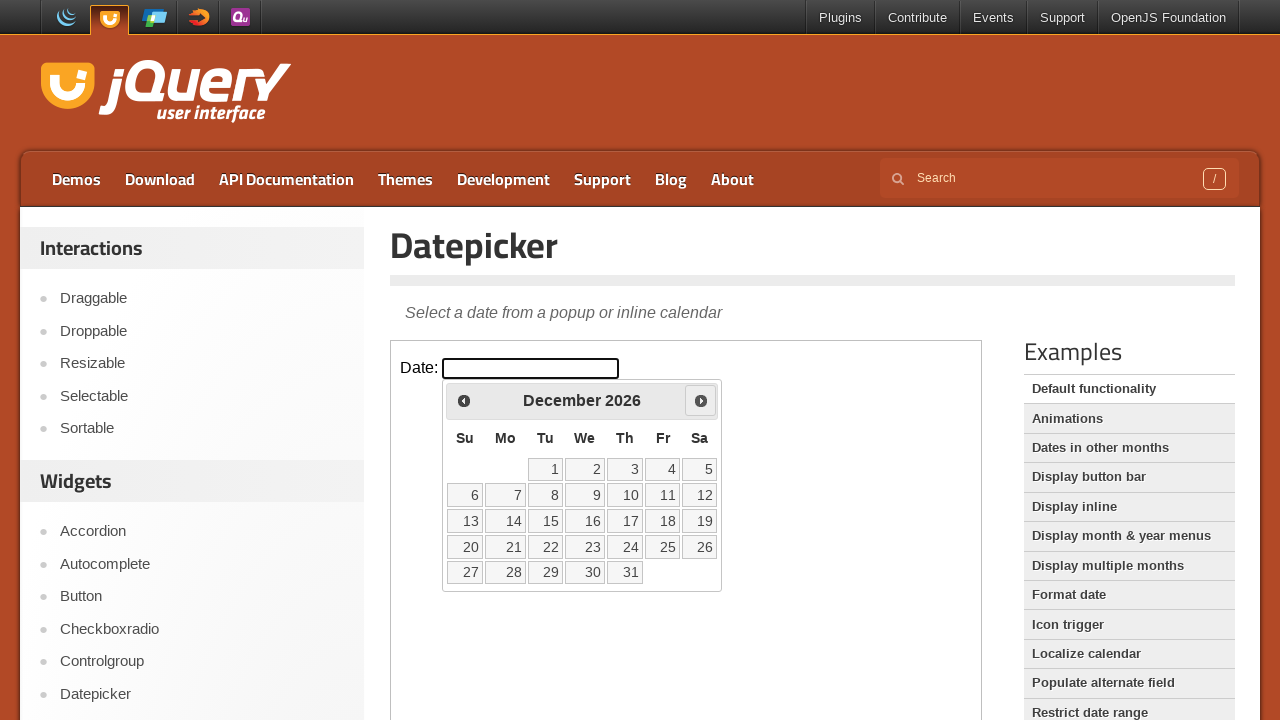

Clicked next month button to navigate forward at (701, 400) on iframe.demo-frame >> internal:control=enter-frame >> span.ui-icon-circle-triangl
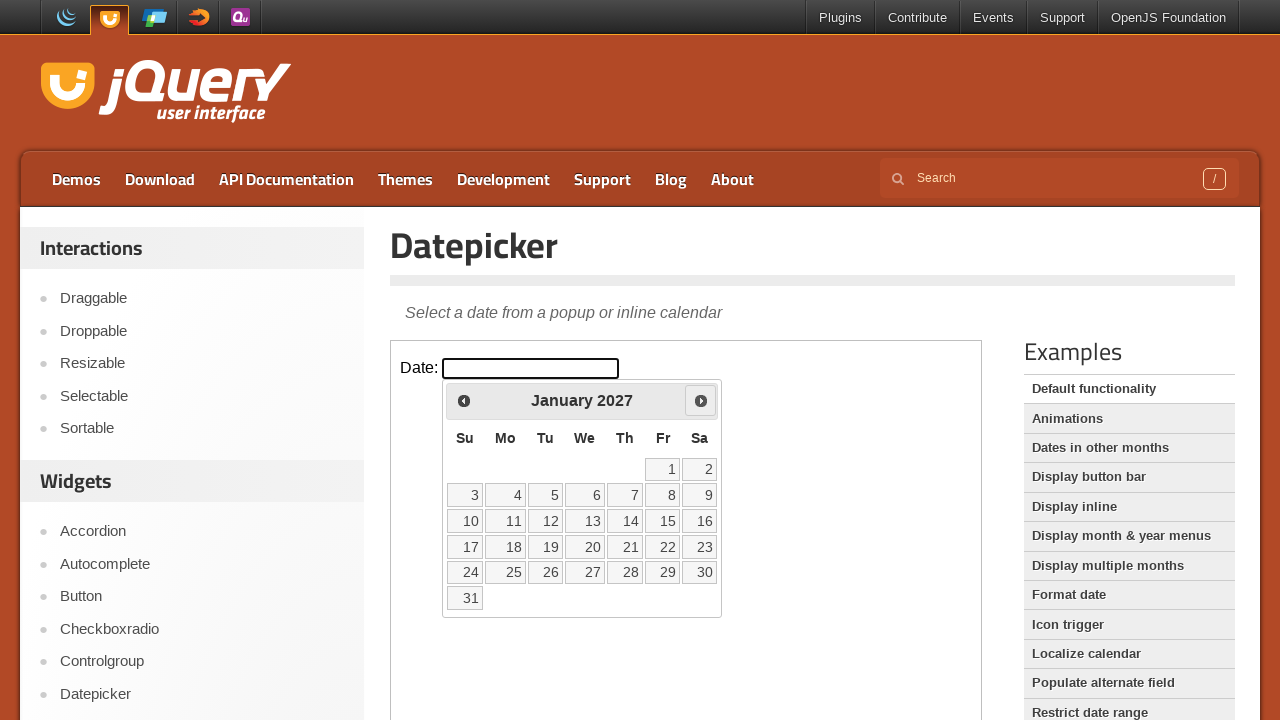

Retrieved current month/year: January 2027
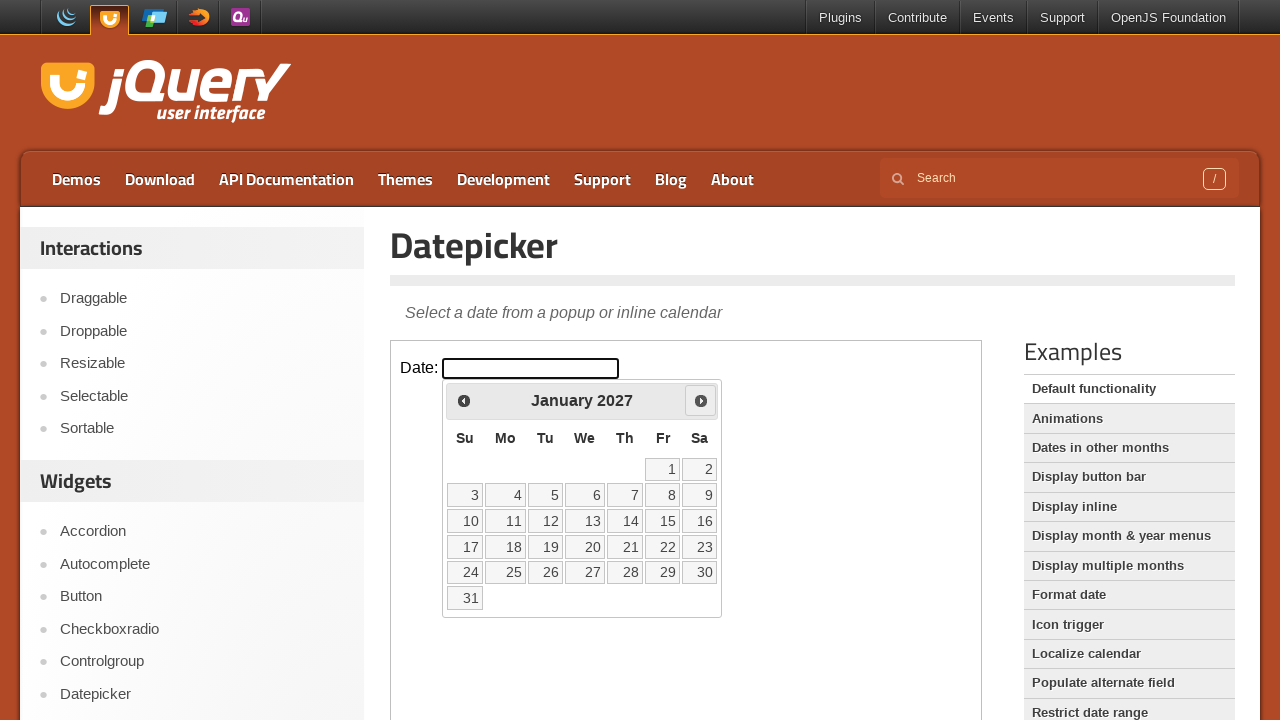

Clicked next month button to navigate forward at (701, 400) on iframe.demo-frame >> internal:control=enter-frame >> span.ui-icon-circle-triangl
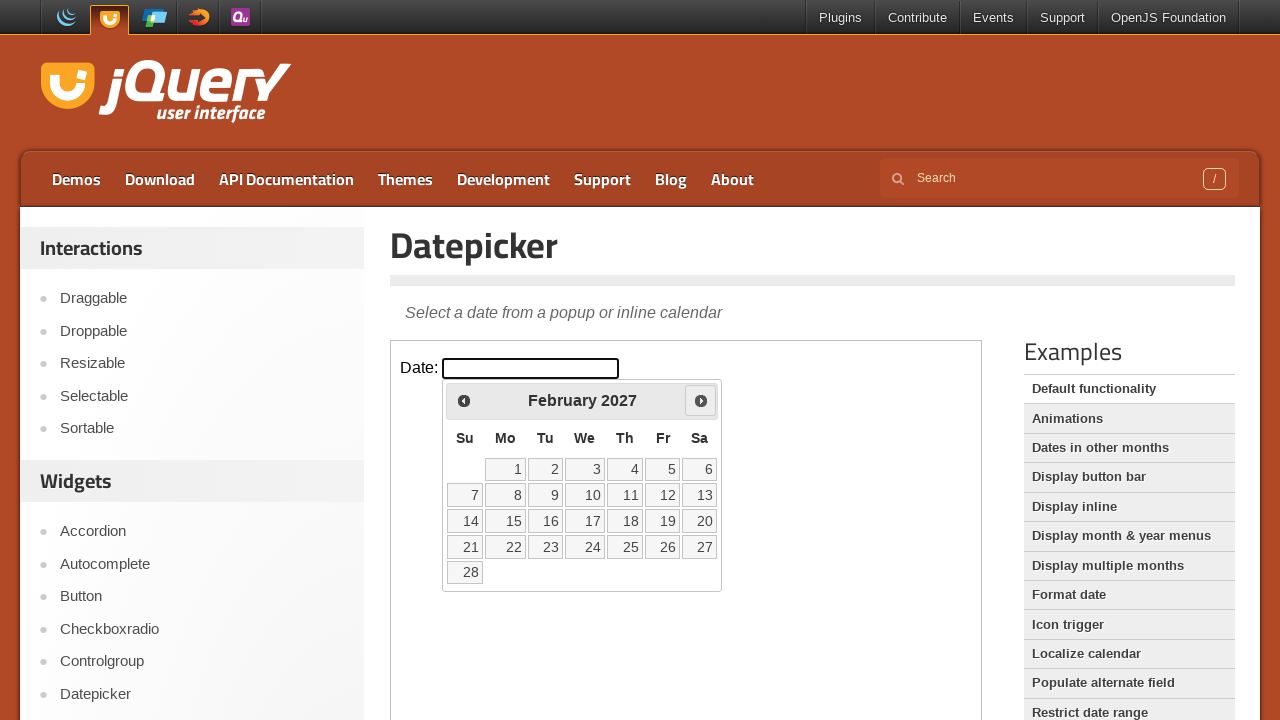

Retrieved current month/year: February 2027
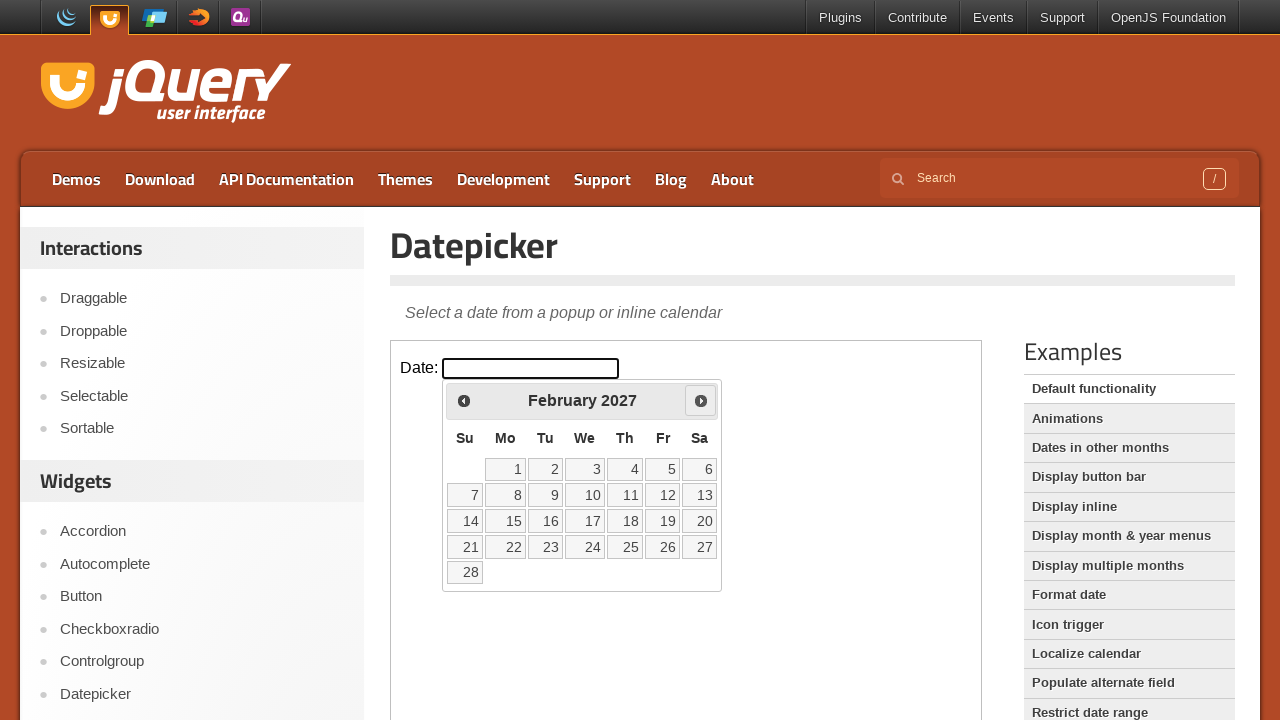

Clicked next month button to navigate forward at (701, 400) on iframe.demo-frame >> internal:control=enter-frame >> span.ui-icon-circle-triangl
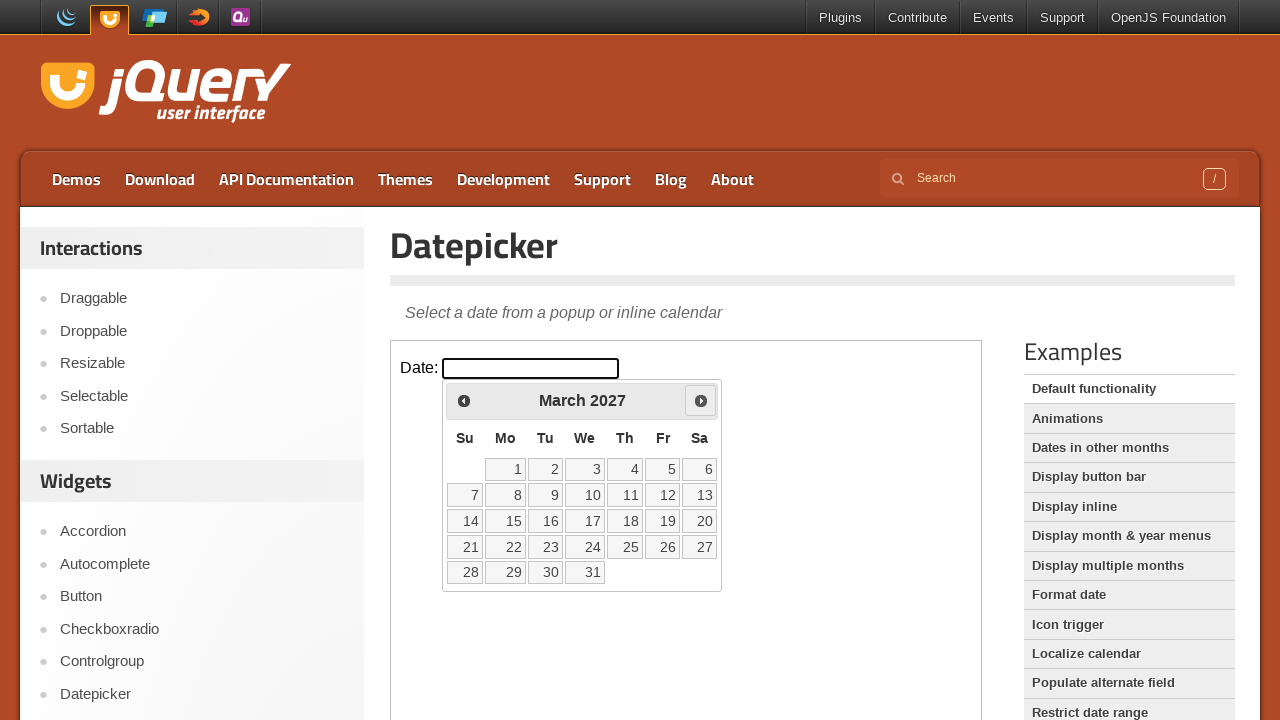

Retrieved current month/year: March 2027
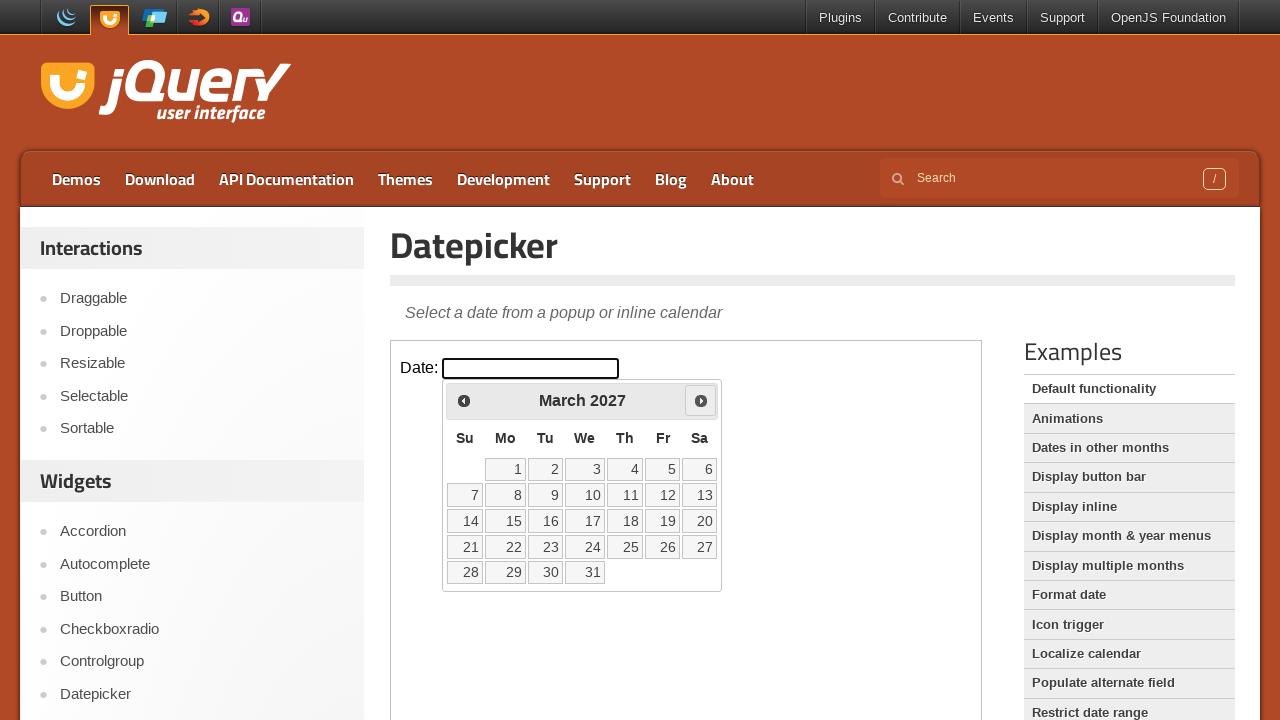

Clicked next month button to navigate forward at (701, 400) on iframe.demo-frame >> internal:control=enter-frame >> span.ui-icon-circle-triangl
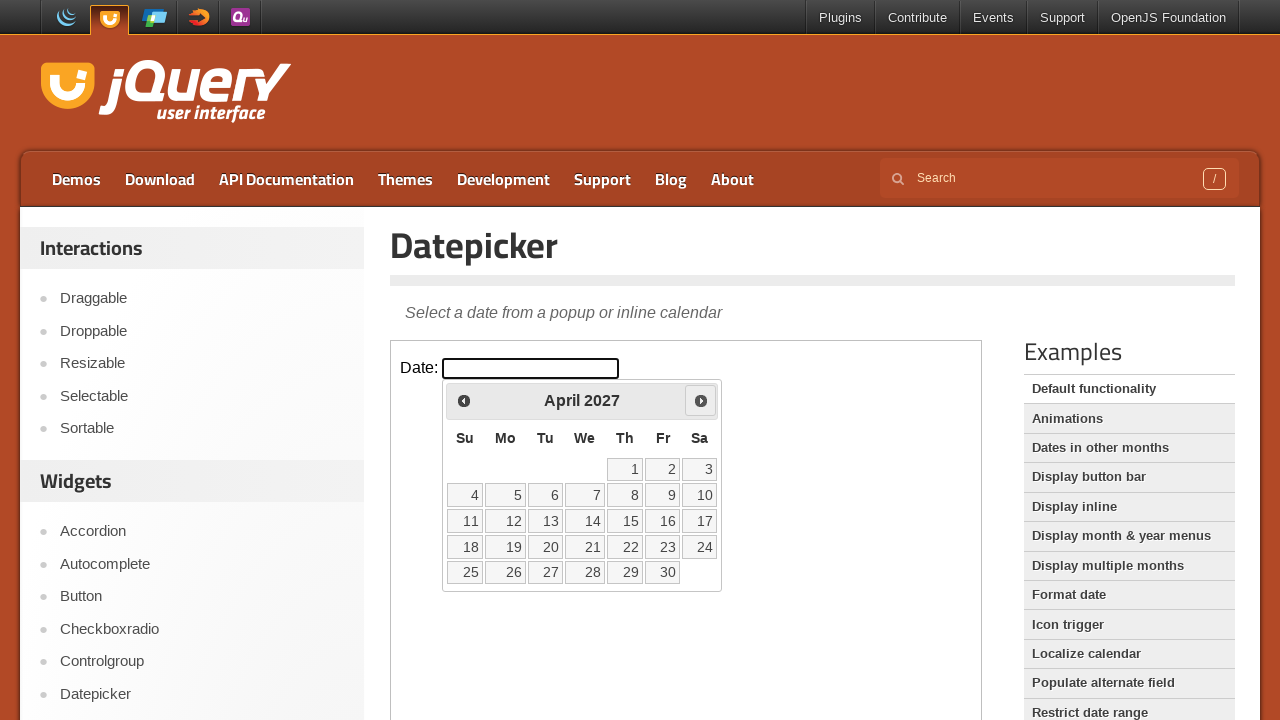

Retrieved current month/year: April 2027
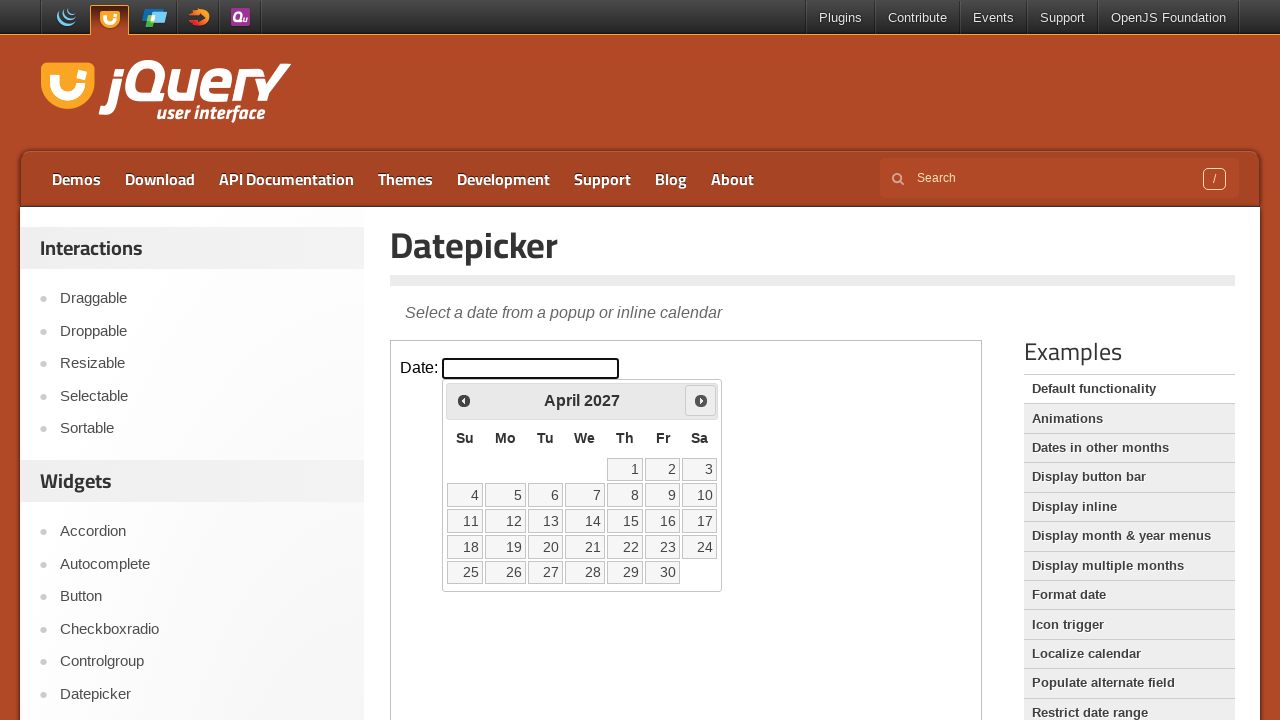

Clicked next month button to navigate forward at (701, 400) on iframe.demo-frame >> internal:control=enter-frame >> span.ui-icon-circle-triangl
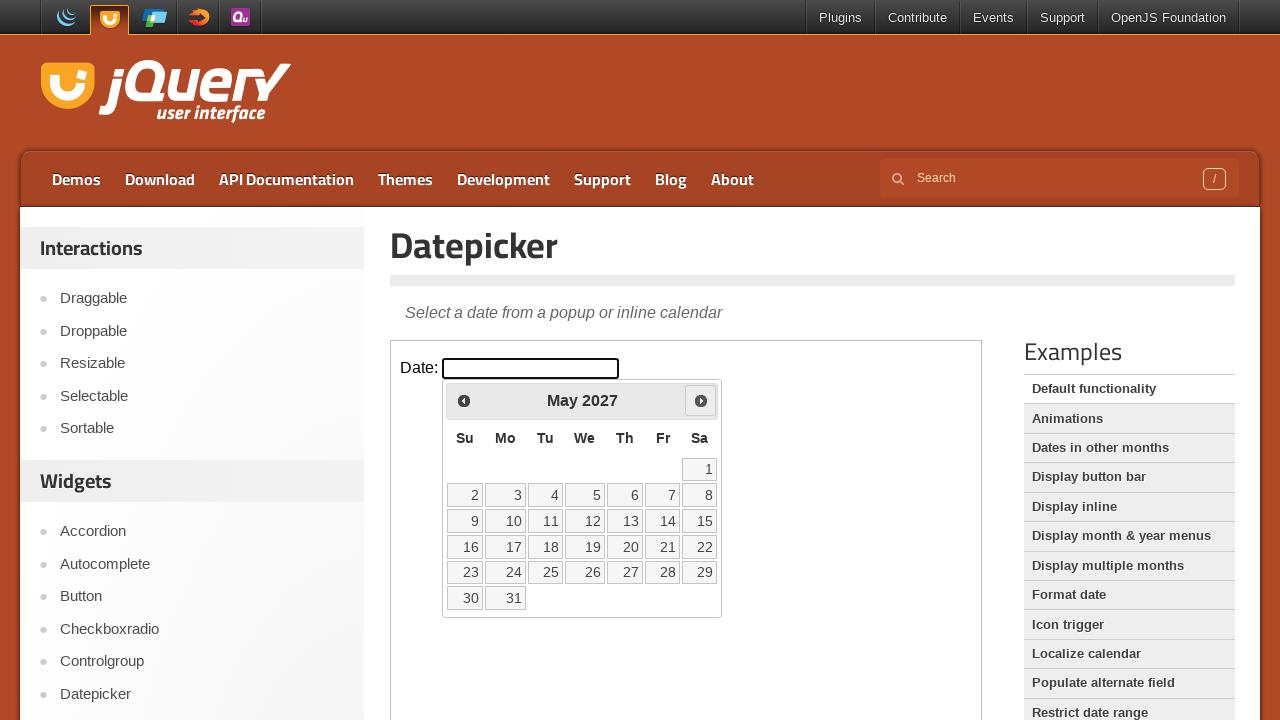

Retrieved current month/year: May 2027
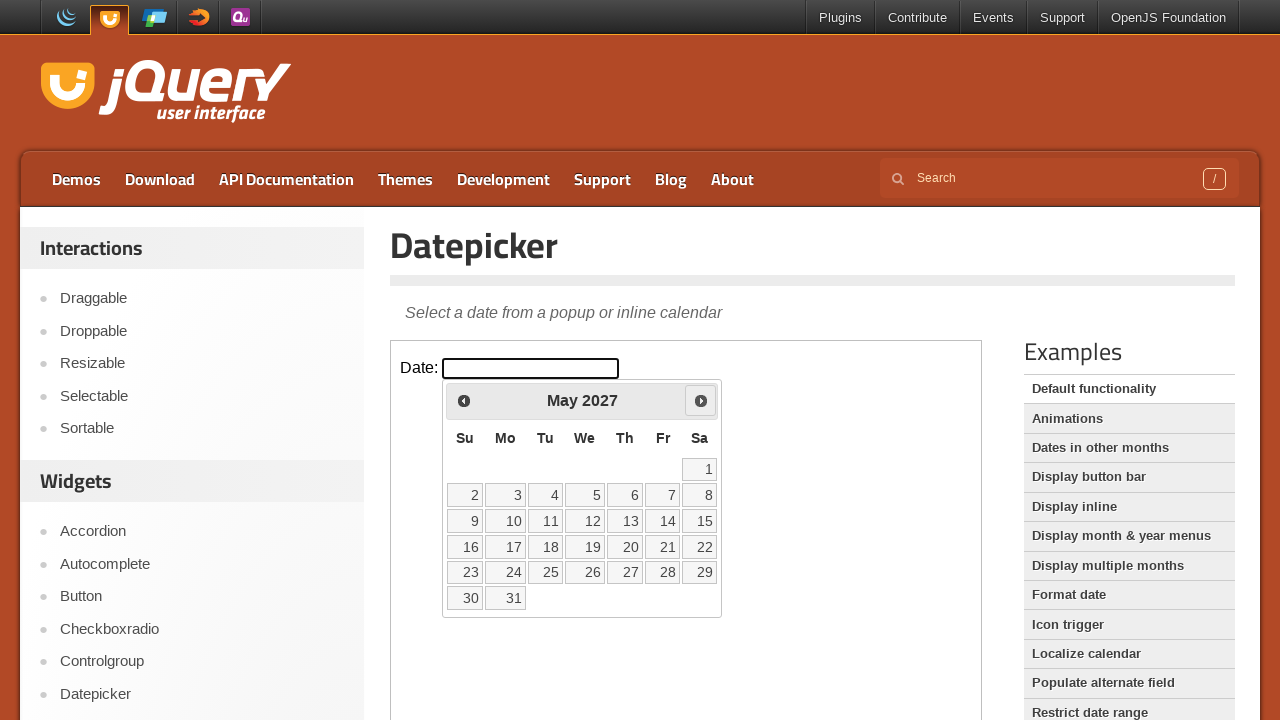

Clicked next month button to navigate forward at (701, 400) on iframe.demo-frame >> internal:control=enter-frame >> span.ui-icon-circle-triangl
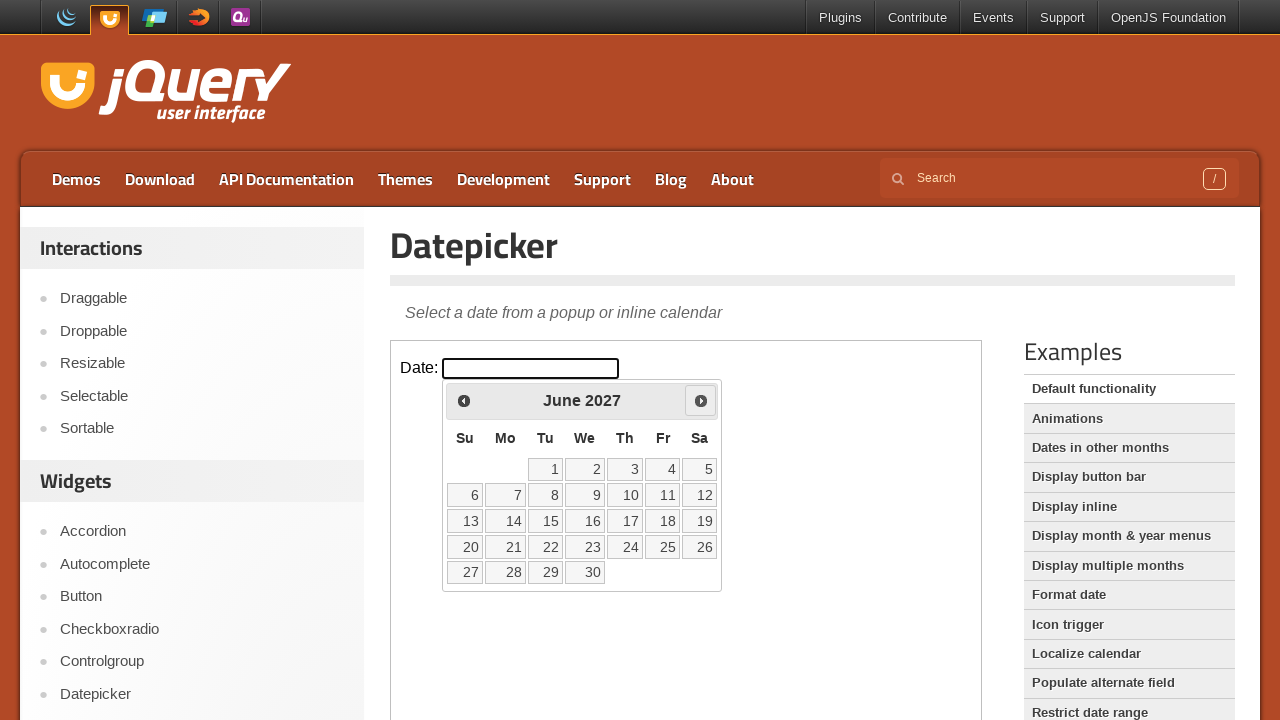

Retrieved current month/year: June 2027
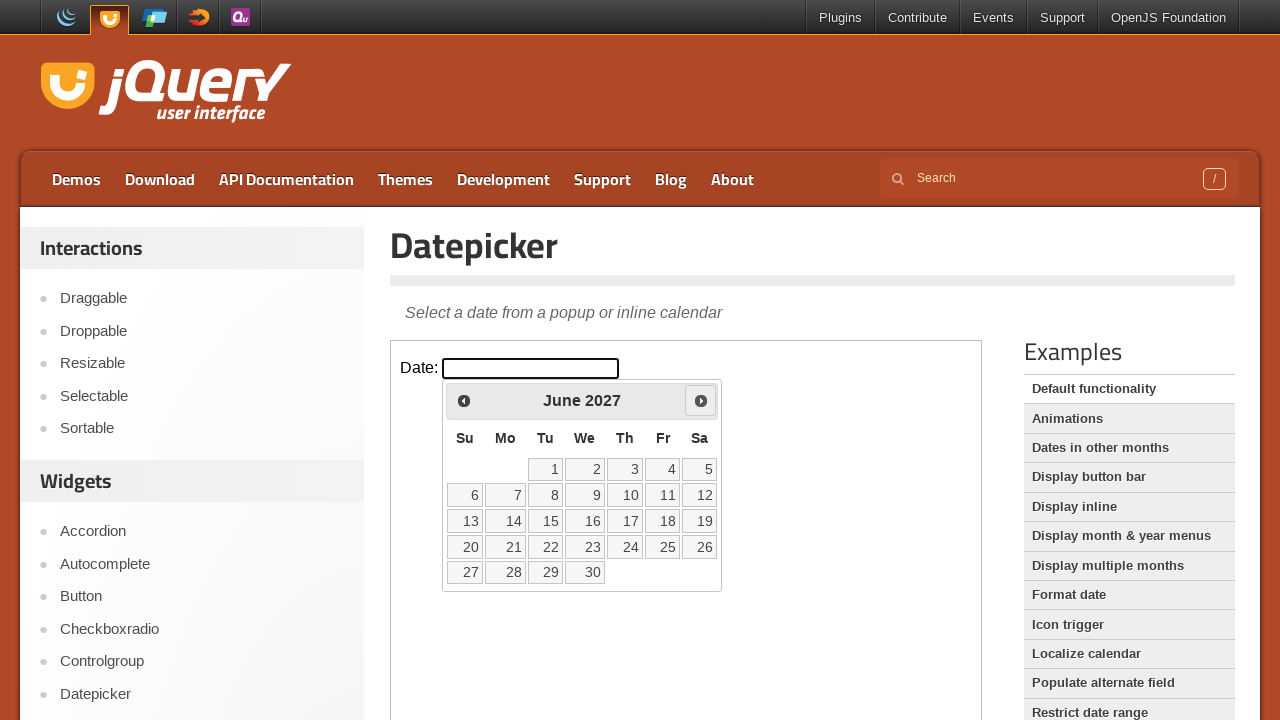

Clicked next month button to navigate forward at (701, 400) on iframe.demo-frame >> internal:control=enter-frame >> span.ui-icon-circle-triangl
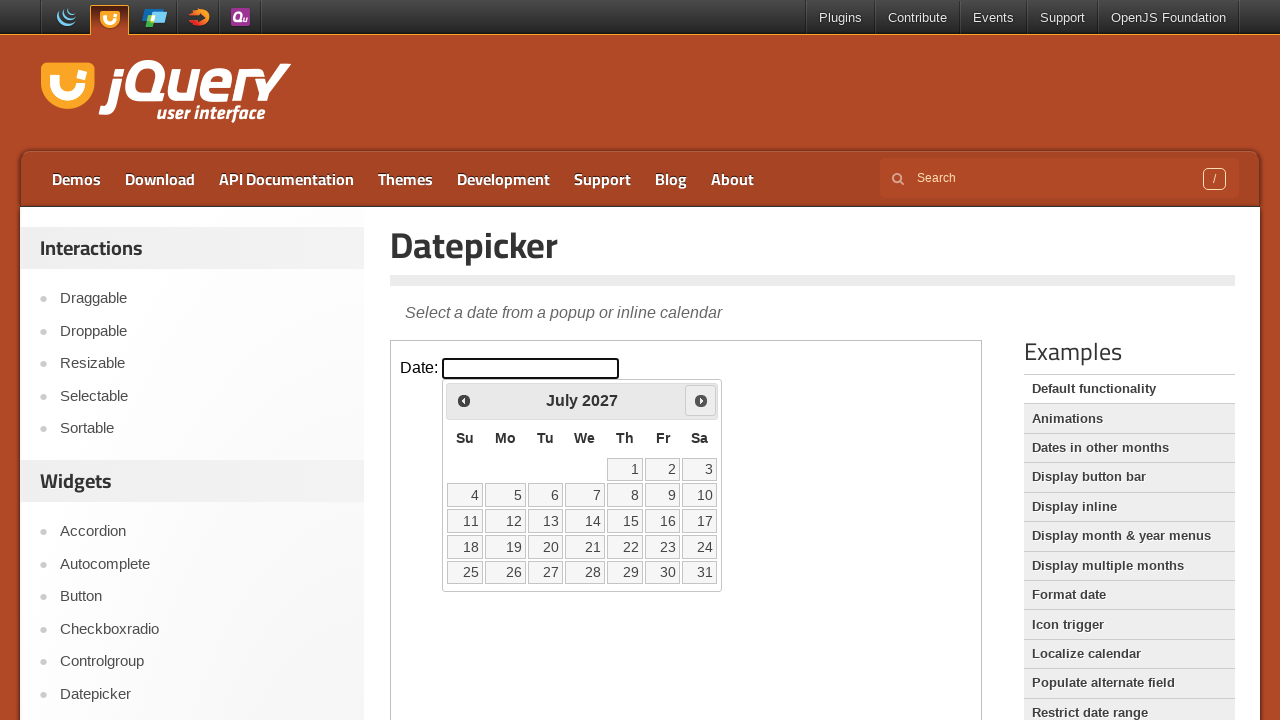

Retrieved current month/year: July 2027
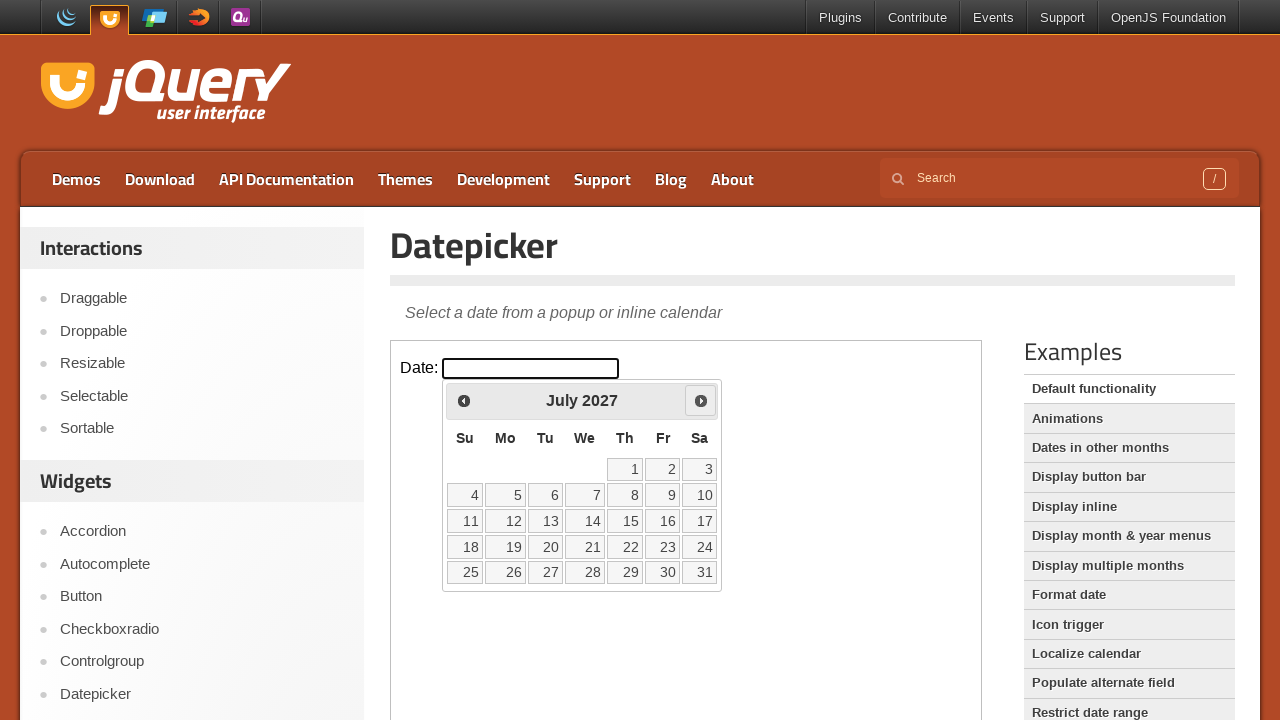

Clicked next month button to navigate forward at (701, 400) on iframe.demo-frame >> internal:control=enter-frame >> span.ui-icon-circle-triangl
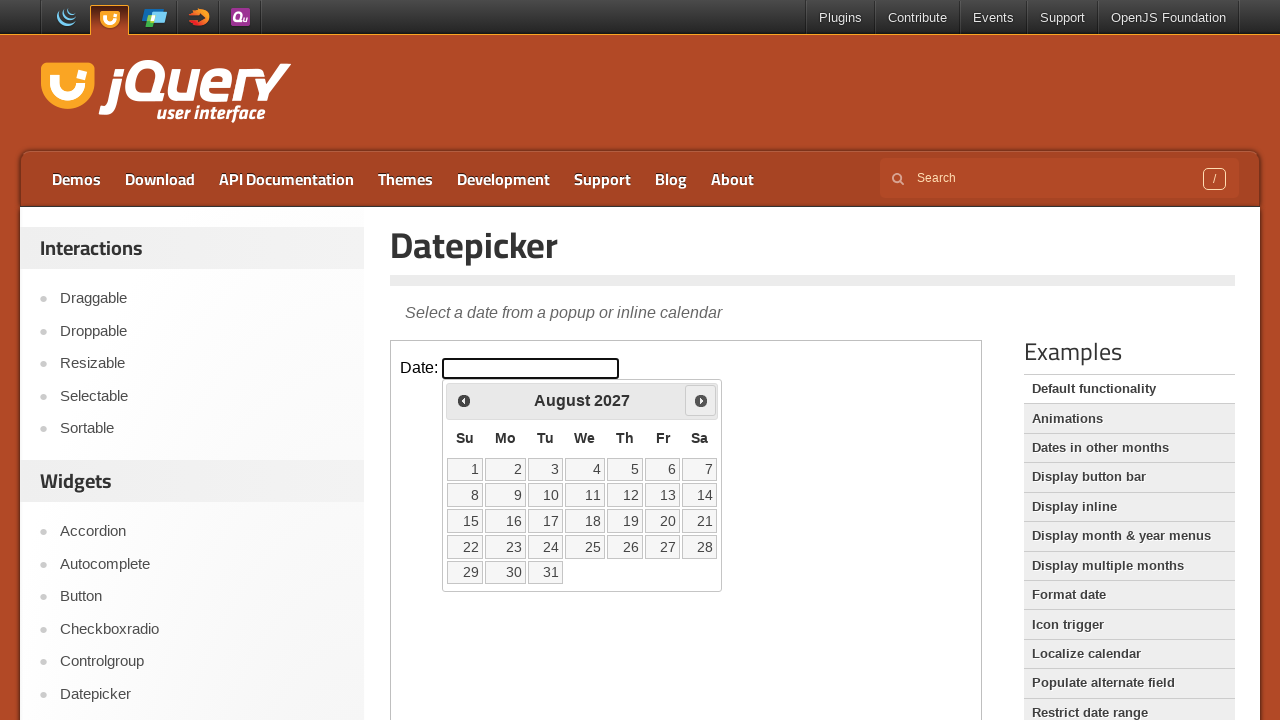

Retrieved current month/year: August 2027
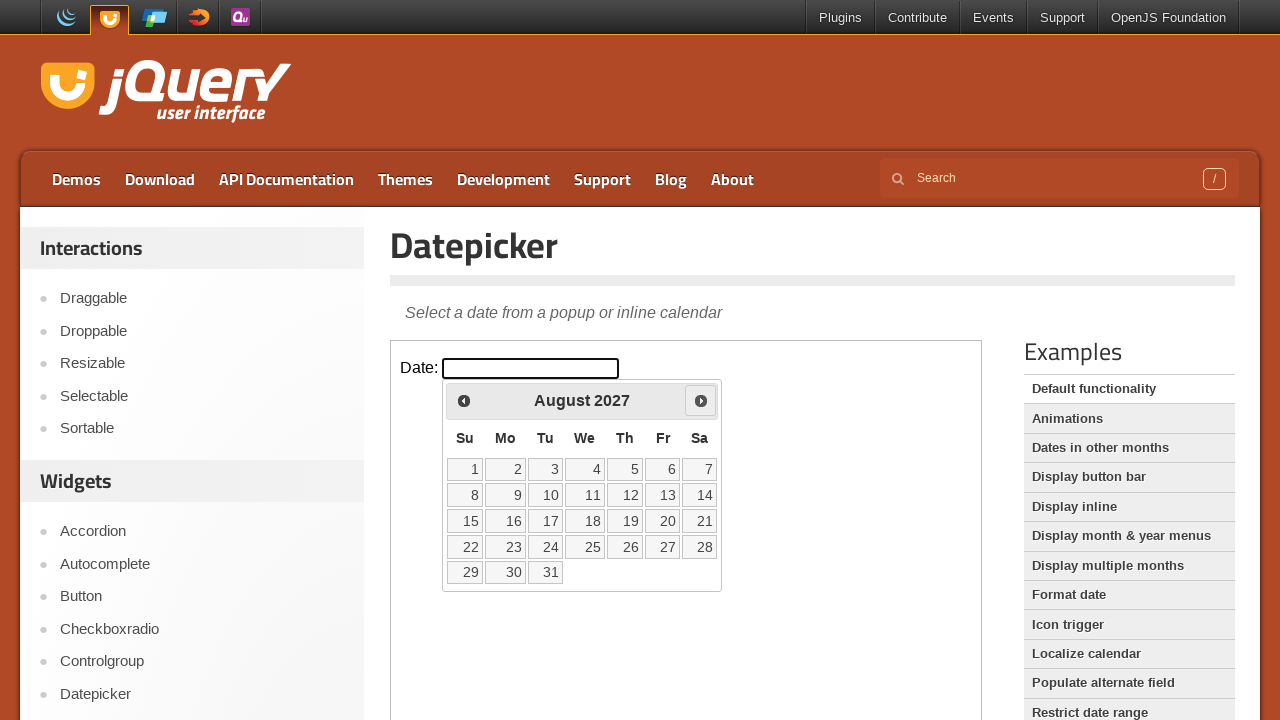

Clicked next month button to navigate forward at (701, 400) on iframe.demo-frame >> internal:control=enter-frame >> span.ui-icon-circle-triangl
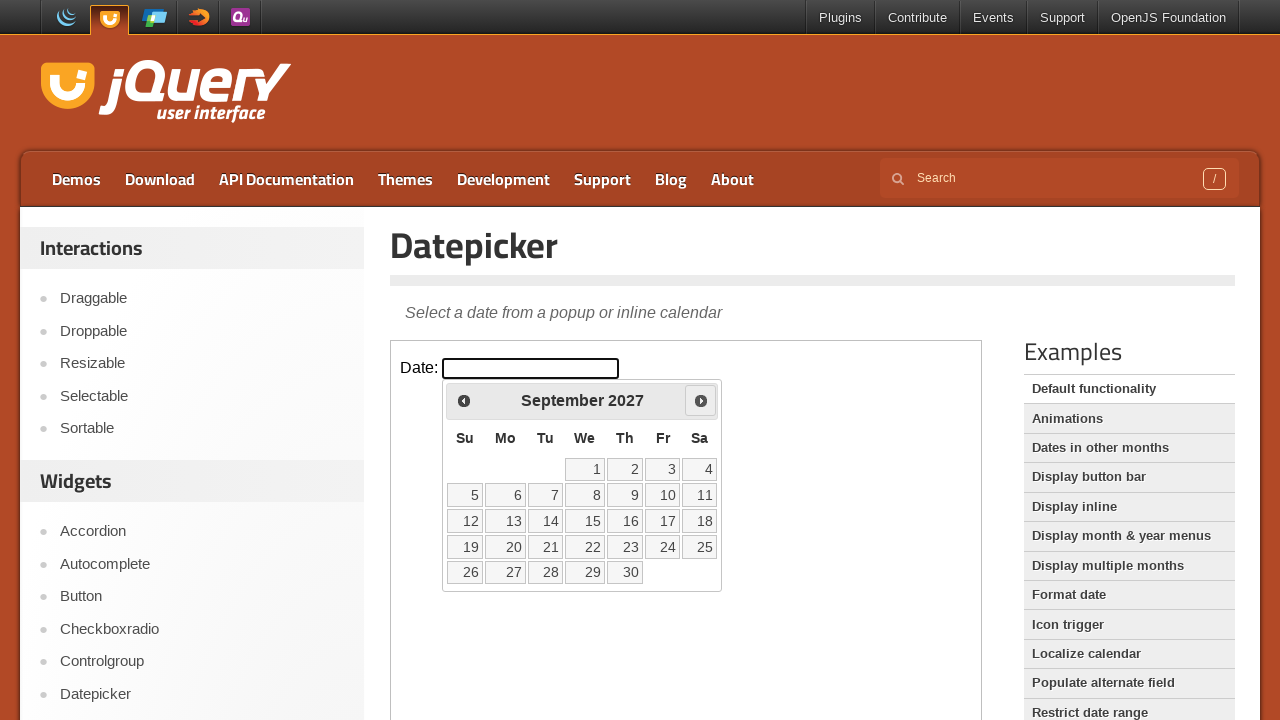

Retrieved current month/year: September 2027
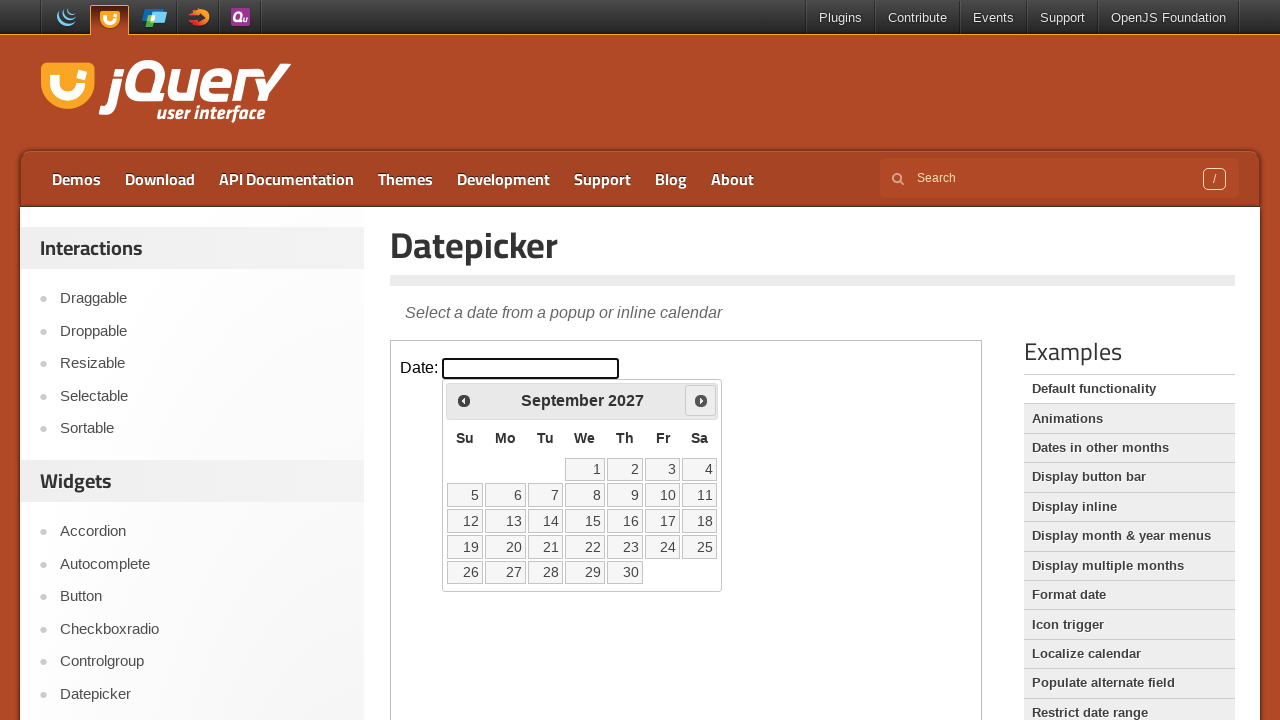

Clicked next month button to navigate forward at (701, 400) on iframe.demo-frame >> internal:control=enter-frame >> span.ui-icon-circle-triangl
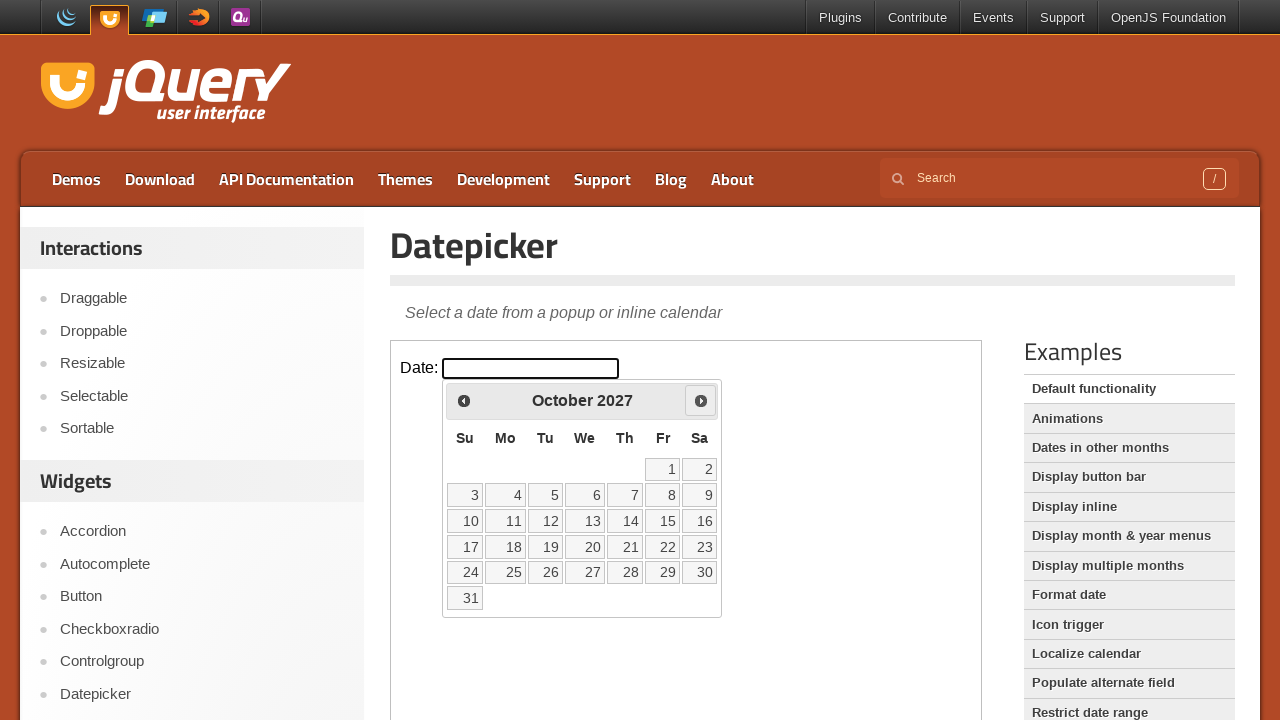

Retrieved current month/year: October 2027
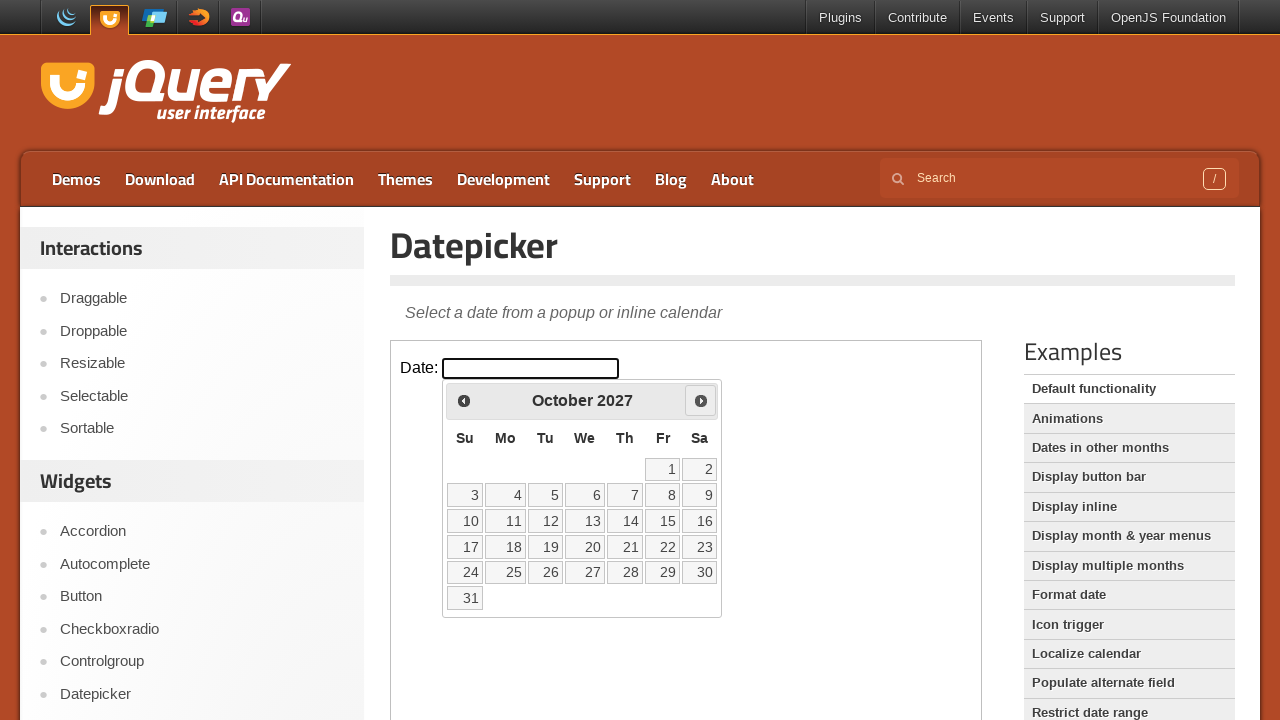

Clicked next month button to navigate forward at (701, 400) on iframe.demo-frame >> internal:control=enter-frame >> span.ui-icon-circle-triangl
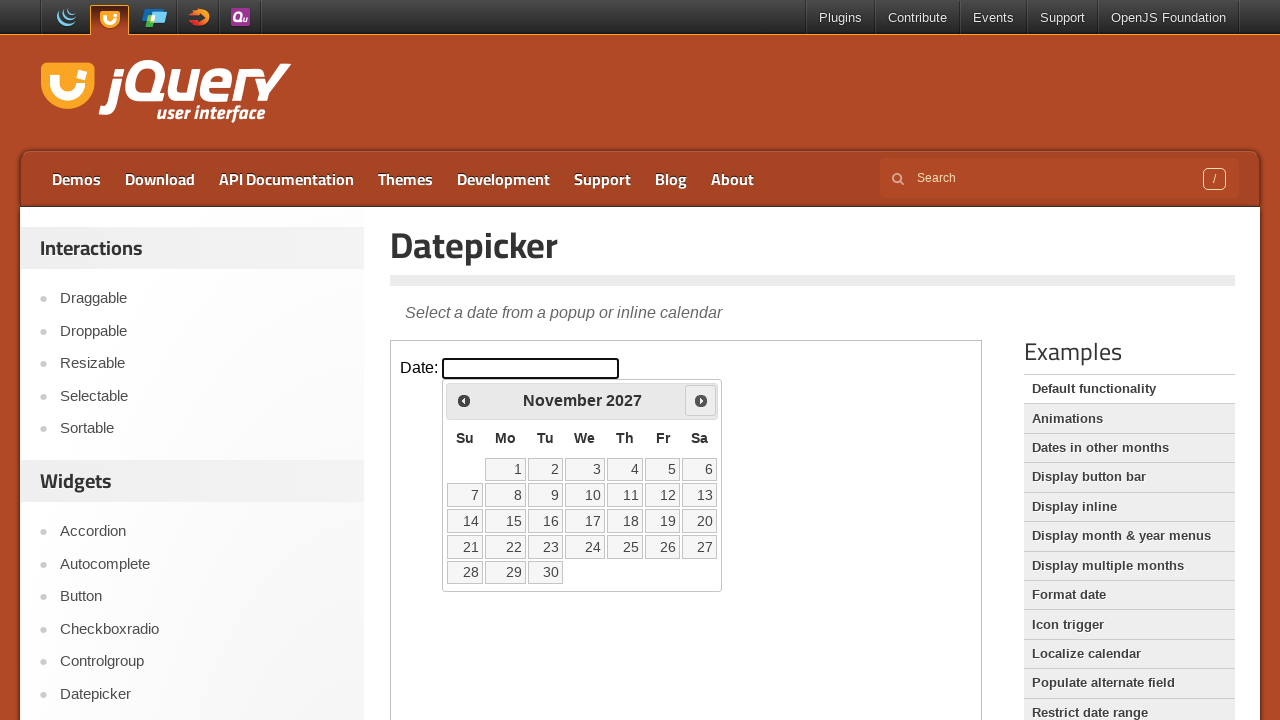

Retrieved current month/year: November 2027
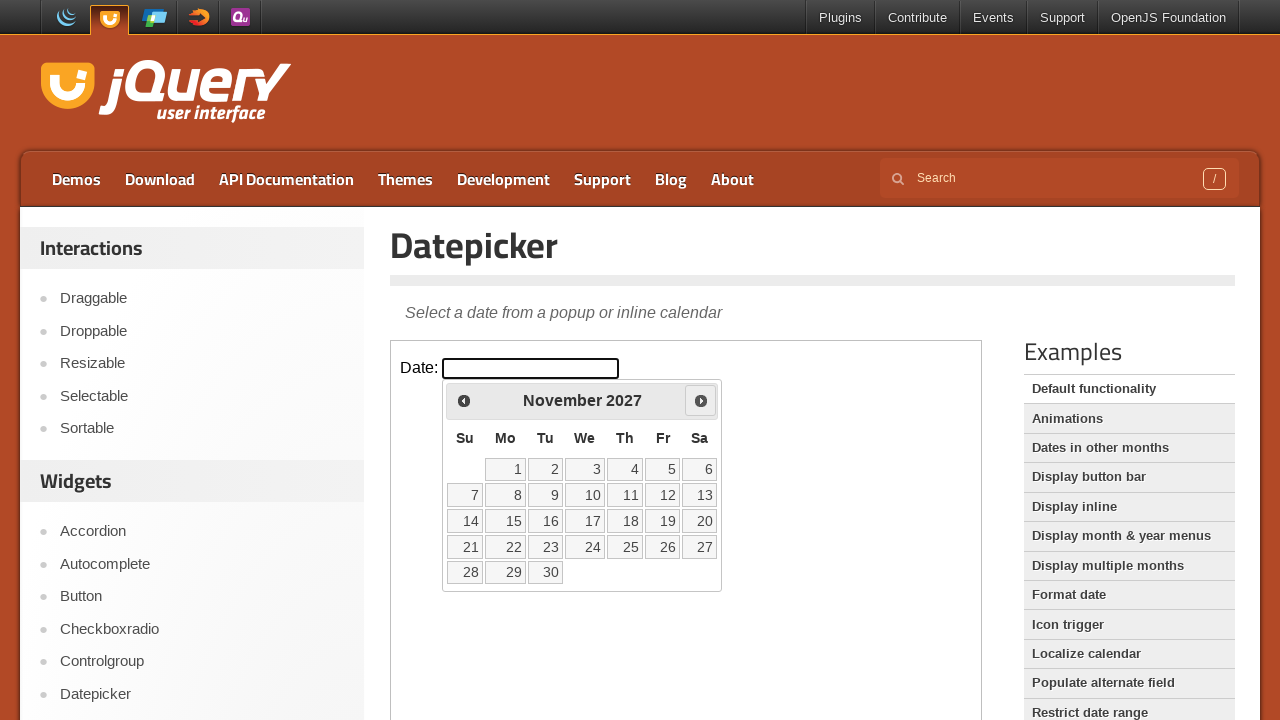

Clicked next month button to navigate forward at (701, 400) on iframe.demo-frame >> internal:control=enter-frame >> span.ui-icon-circle-triangl
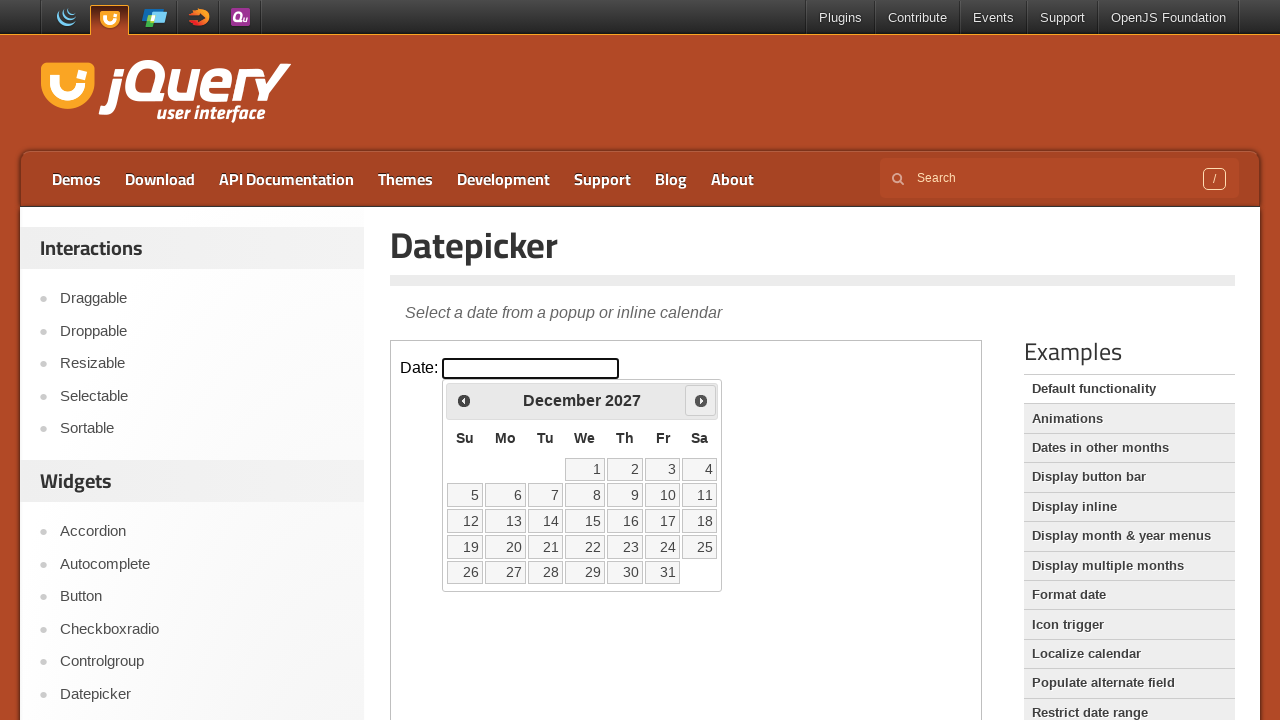

Retrieved current month/year: December 2027
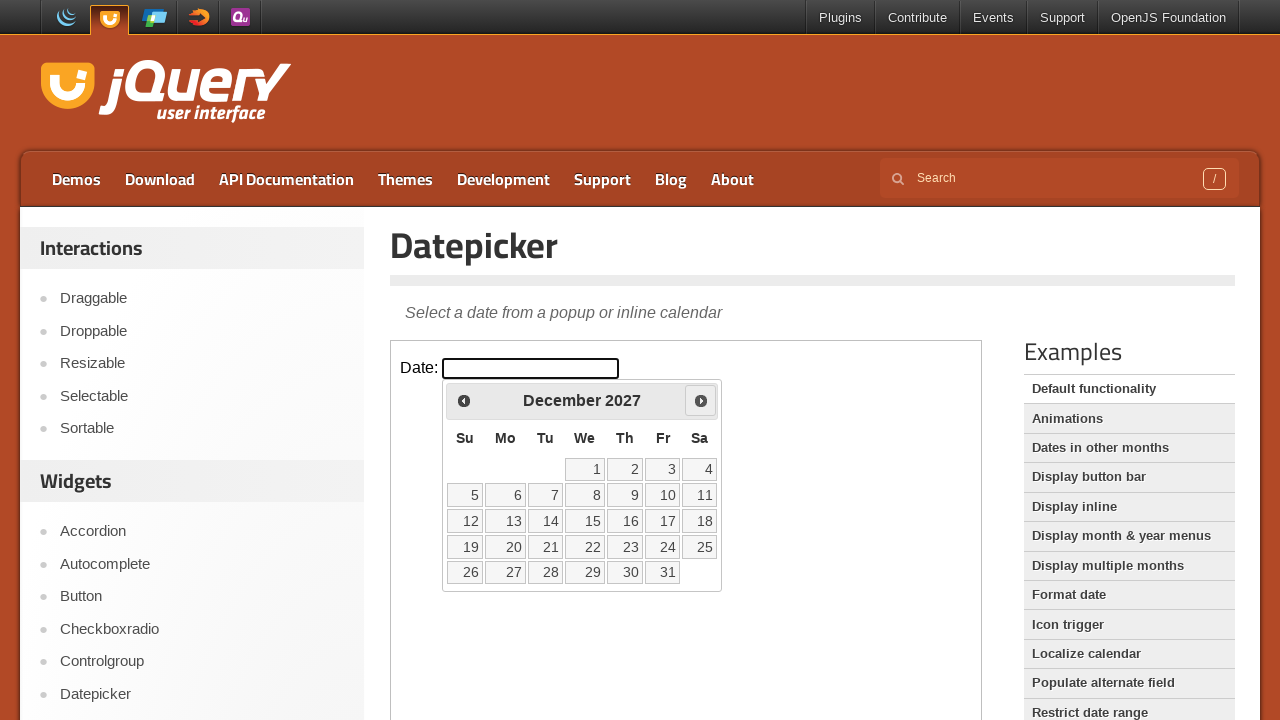

Clicked next month button to navigate forward at (701, 400) on iframe.demo-frame >> internal:control=enter-frame >> span.ui-icon-circle-triangl
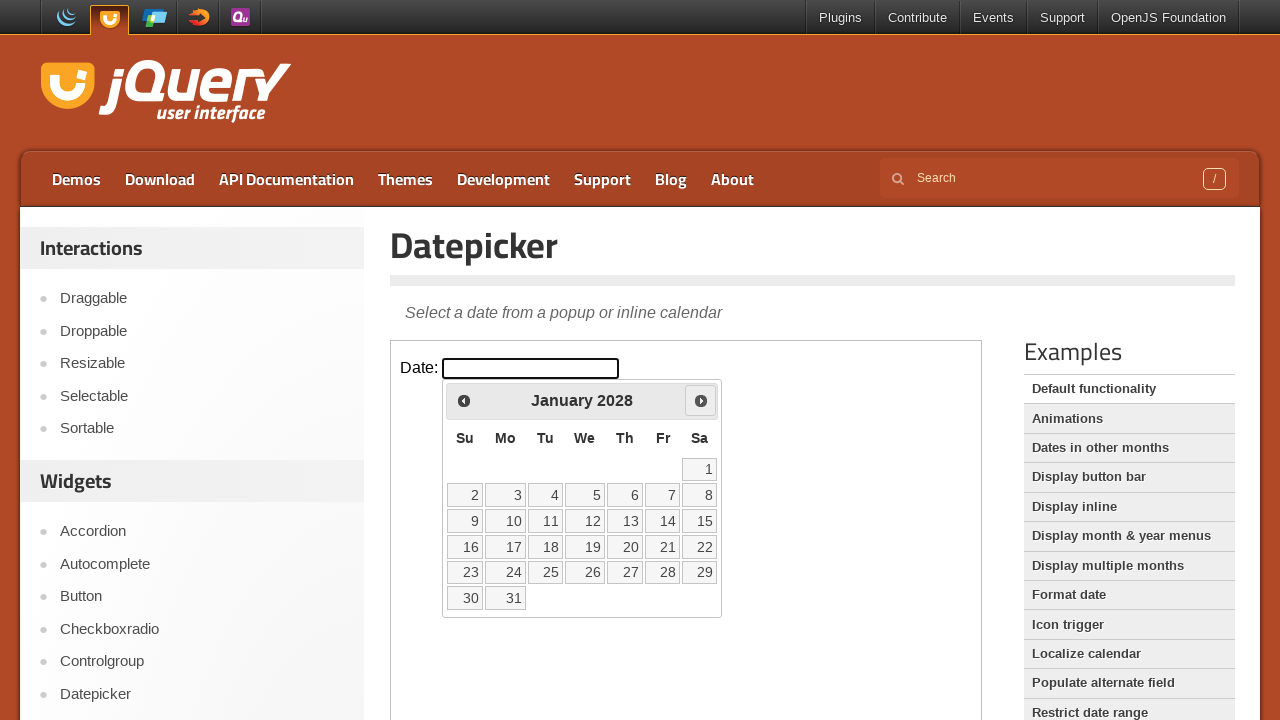

Retrieved current month/year: January 2028
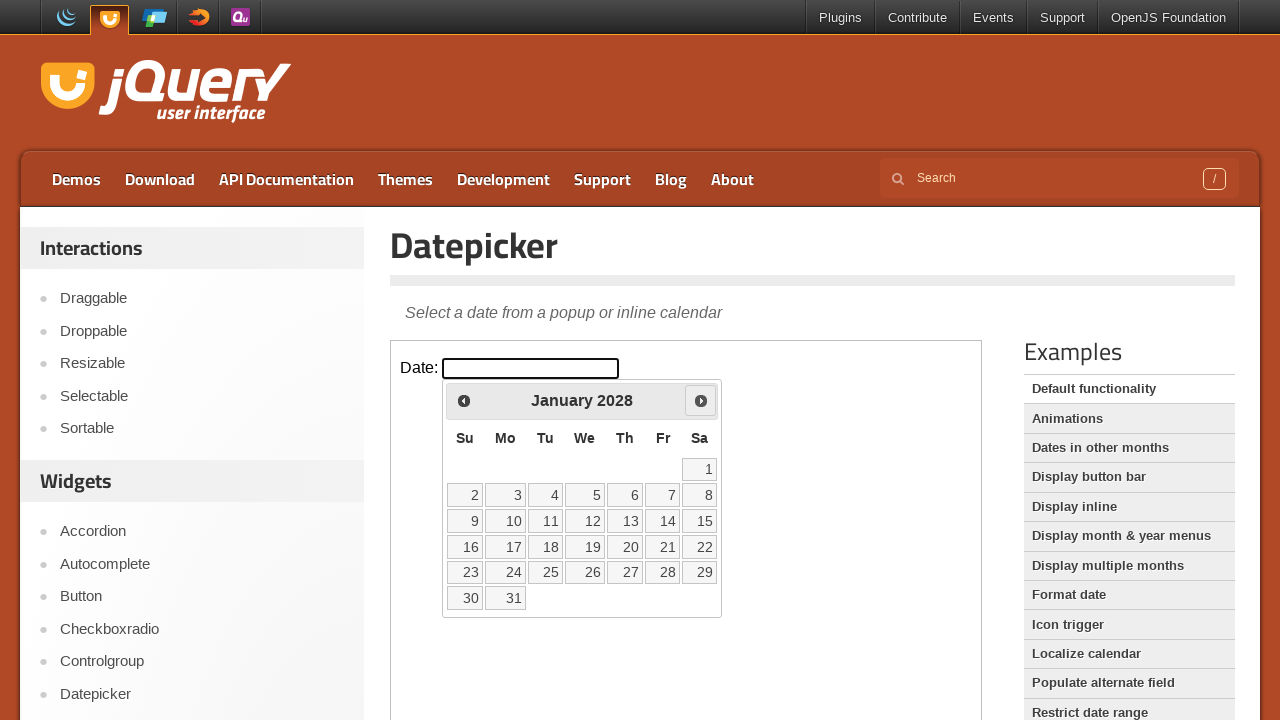

Clicked next month button to navigate forward at (701, 400) on iframe.demo-frame >> internal:control=enter-frame >> span.ui-icon-circle-triangl
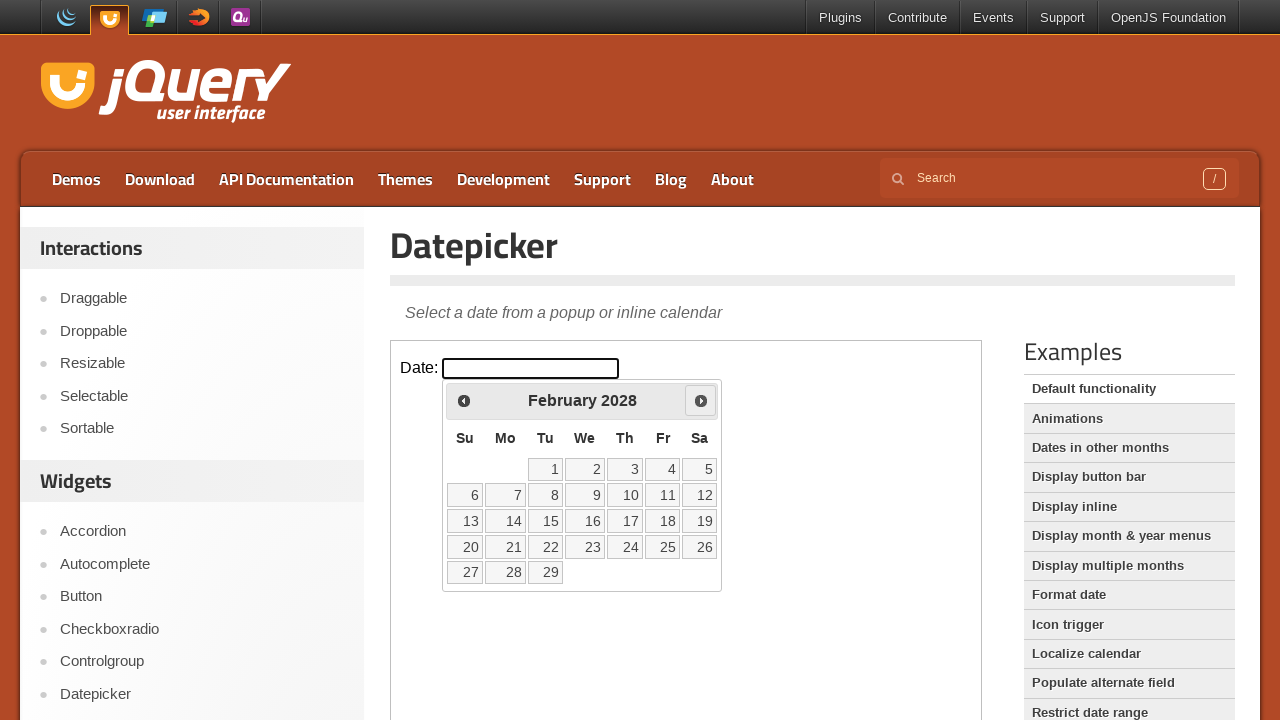

Retrieved current month/year: February 2028
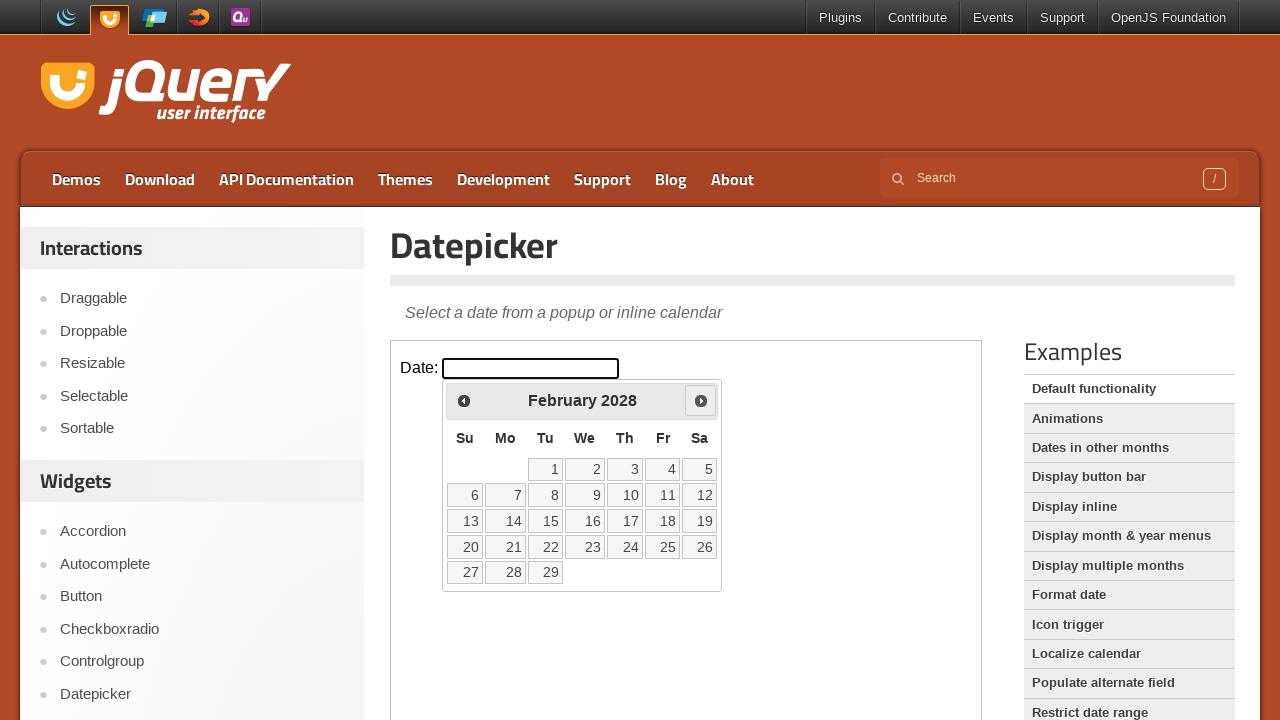

Clicked next month button to navigate forward at (701, 400) on iframe.demo-frame >> internal:control=enter-frame >> span.ui-icon-circle-triangl
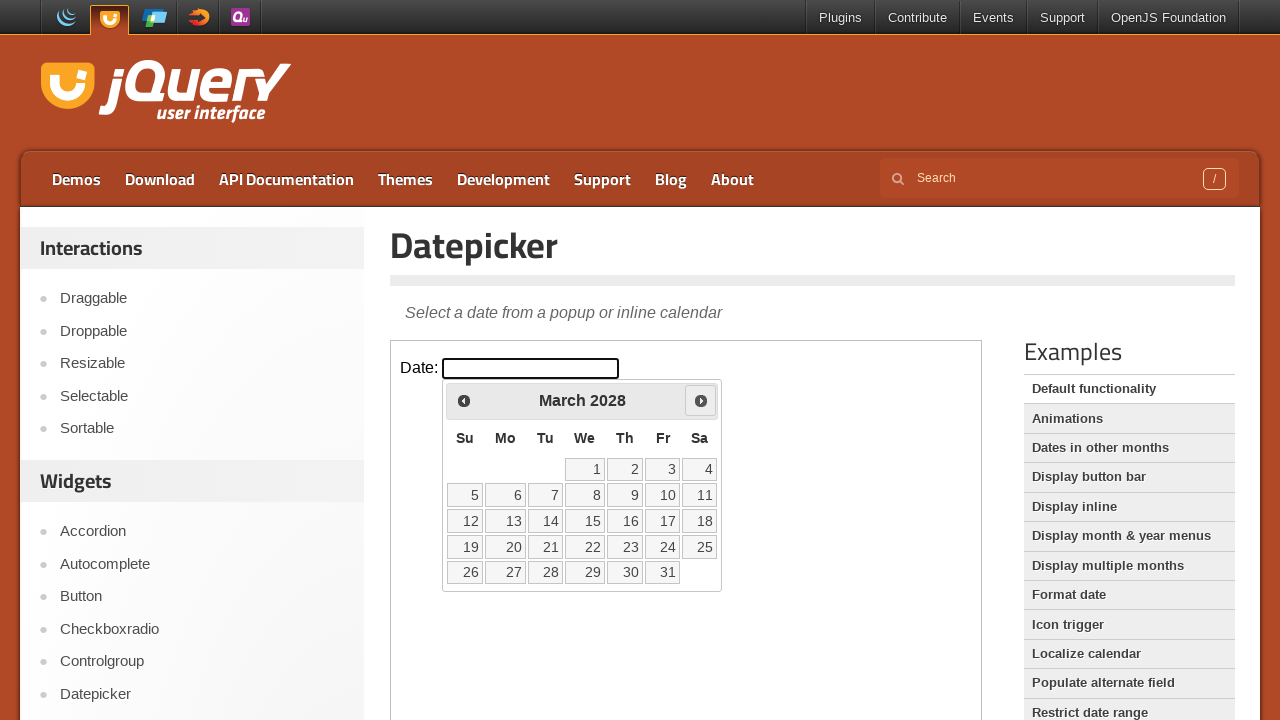

Retrieved current month/year: March 2028
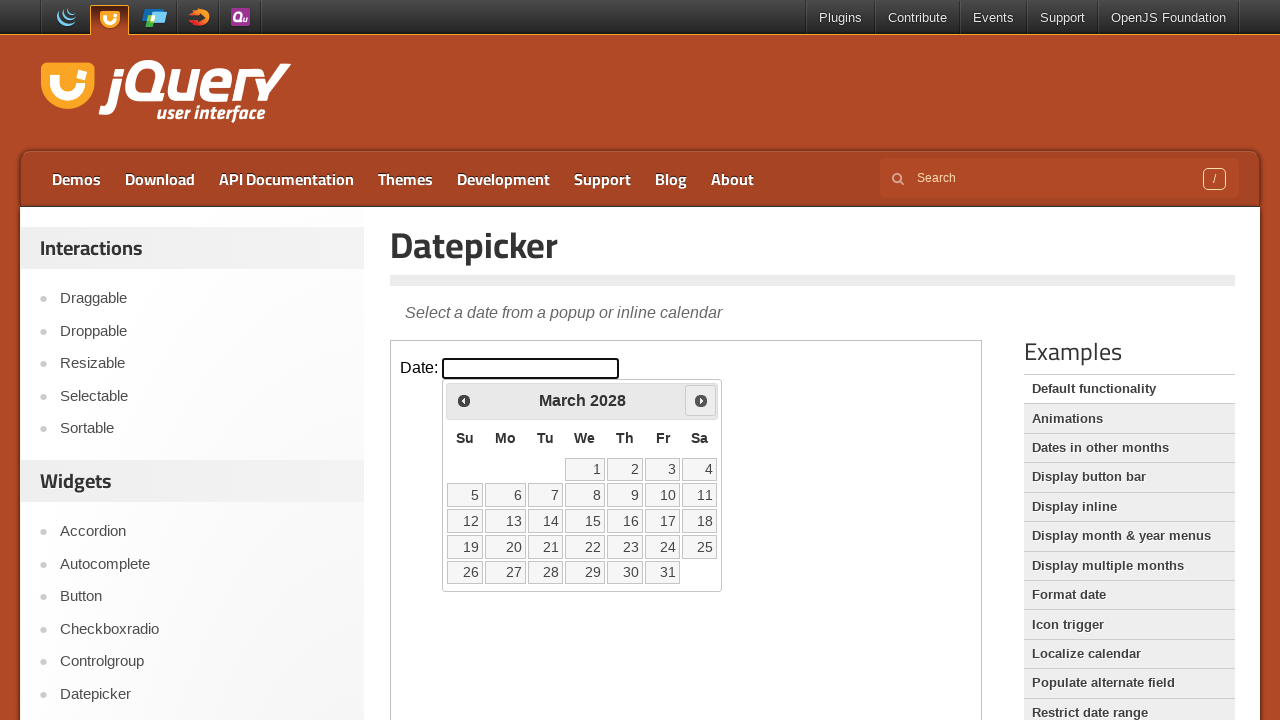

Selected date 23 from calendar for March 23, 2028 at (625, 547) on iframe.demo-frame >> internal:control=enter-frame >> table.ui-datepicker-calenda
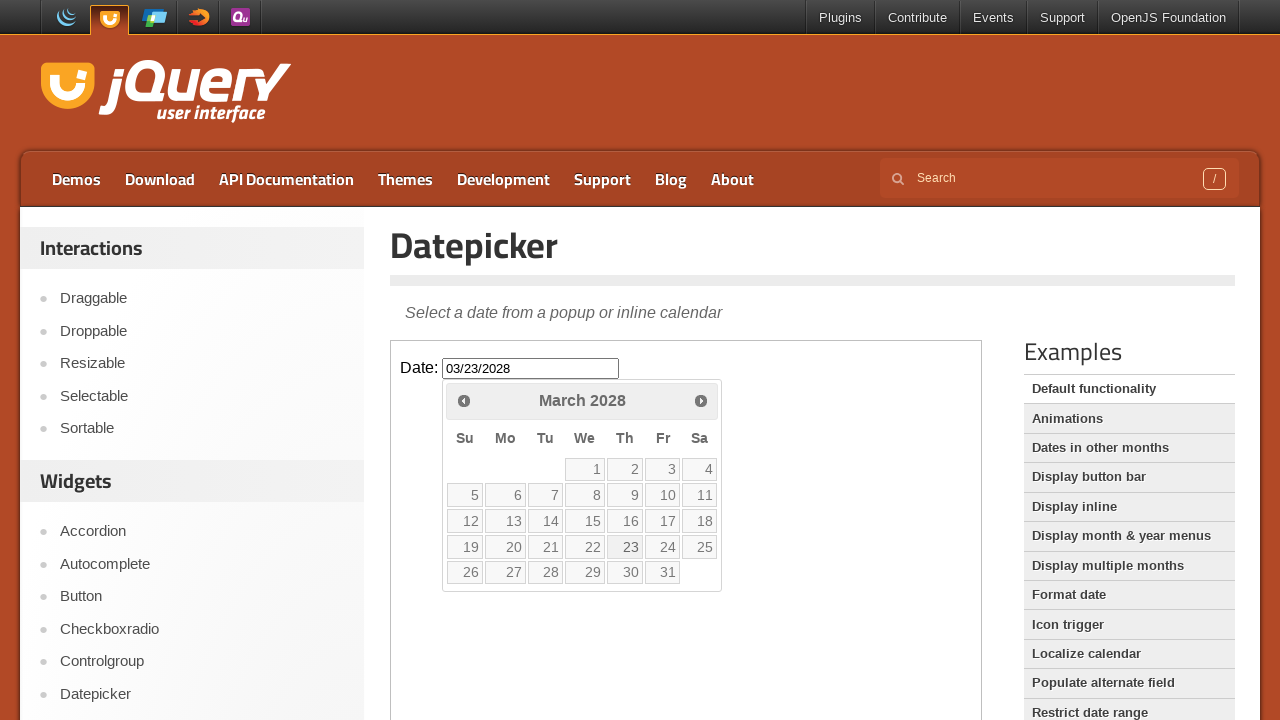

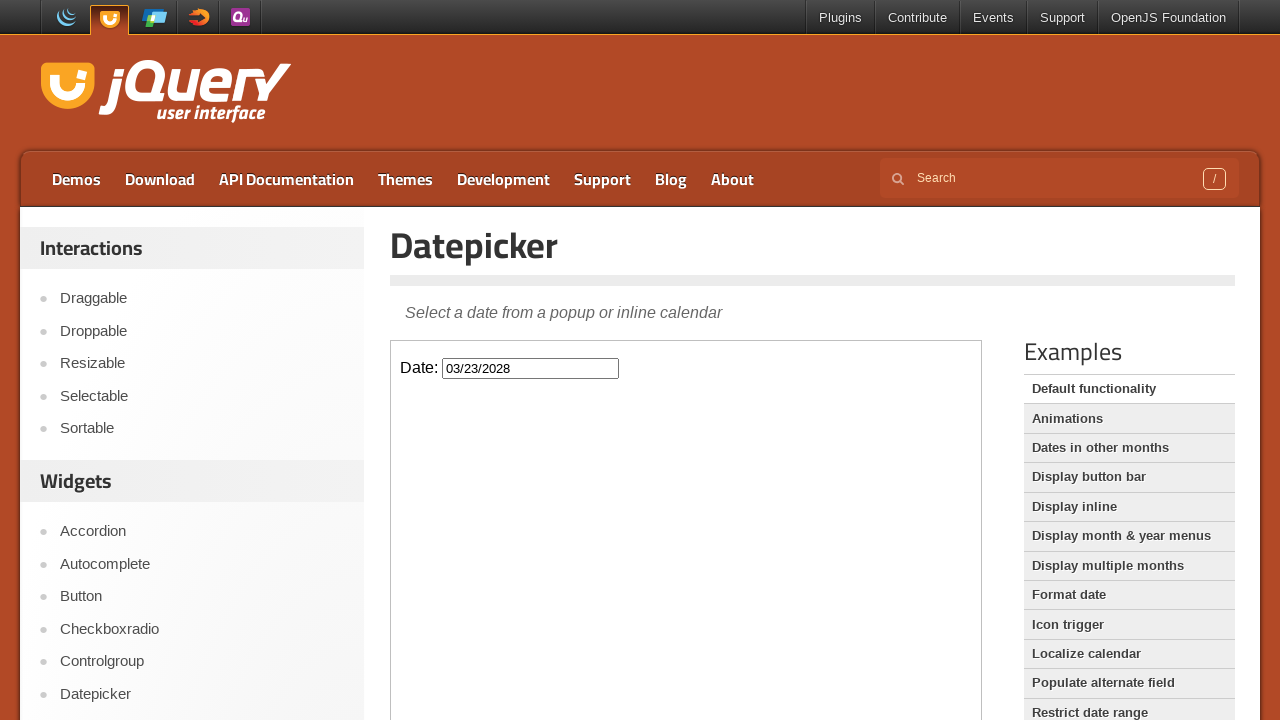